Tests pagination functionality by navigating through all pages of a product table and clicking checkboxes for each product

Starting URL: https://testautomationpractice.blogspot.com/

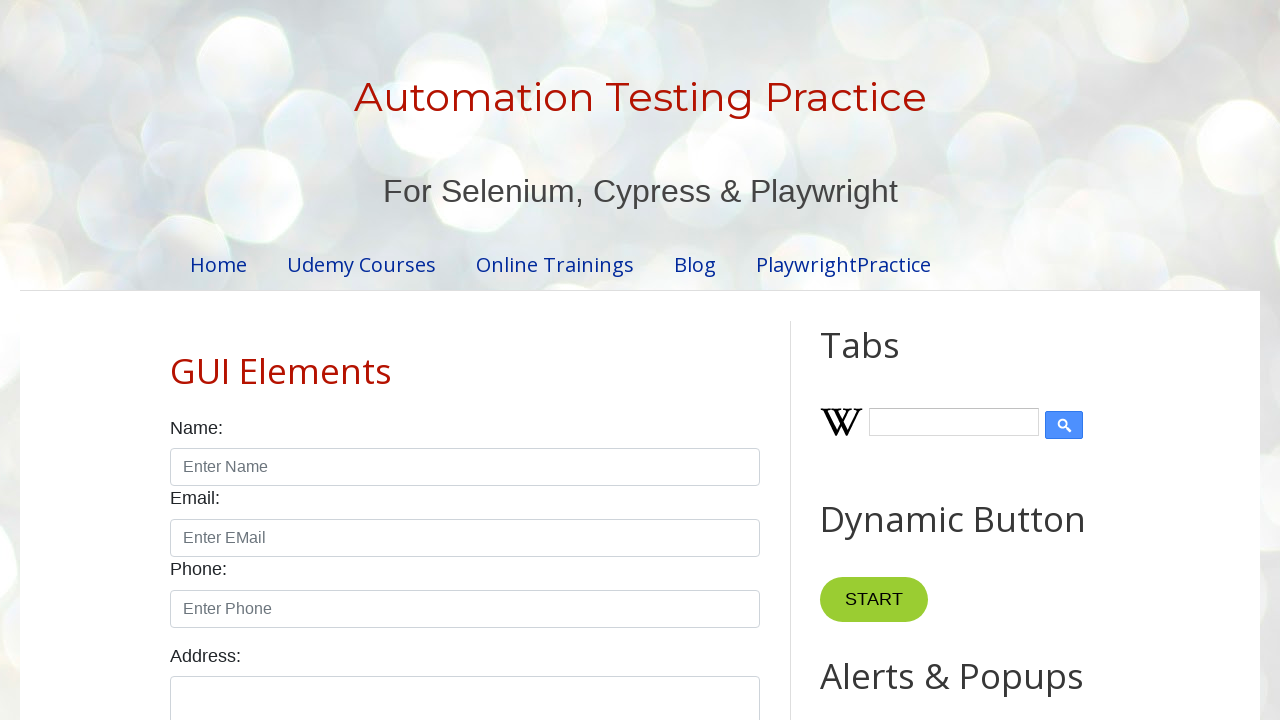

Located pagination links
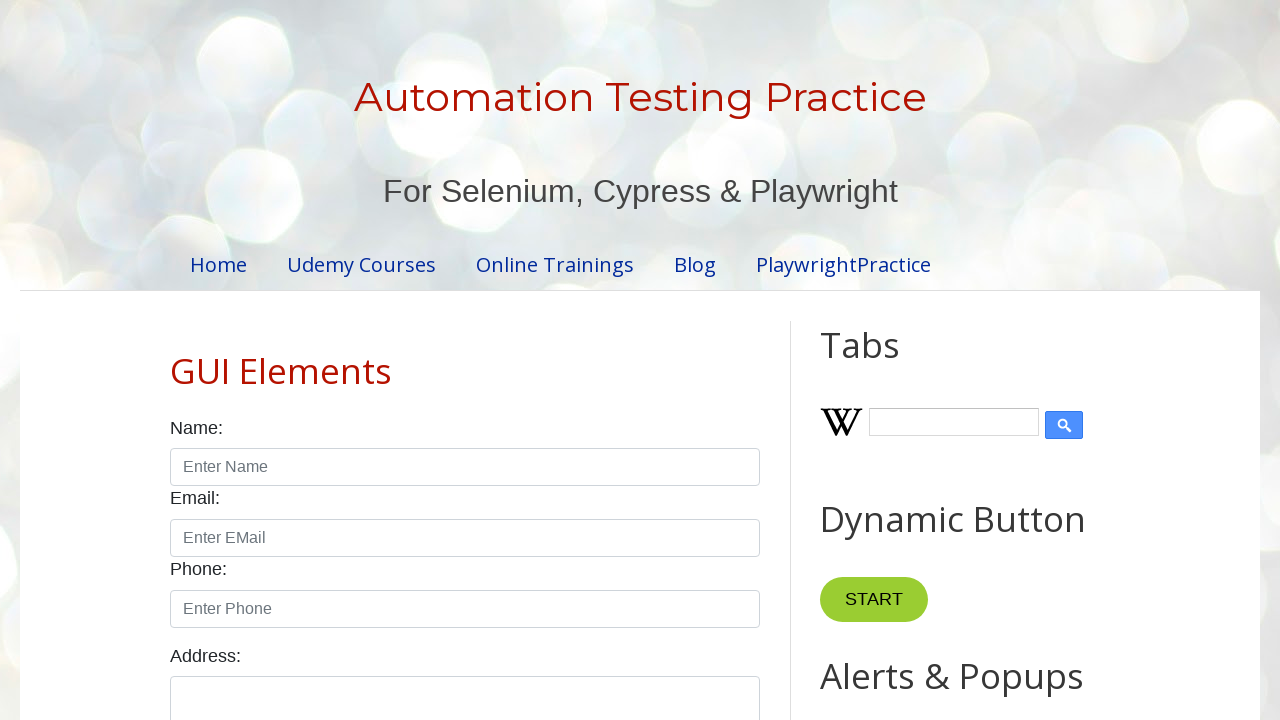

Retrieved total number of pages: 4
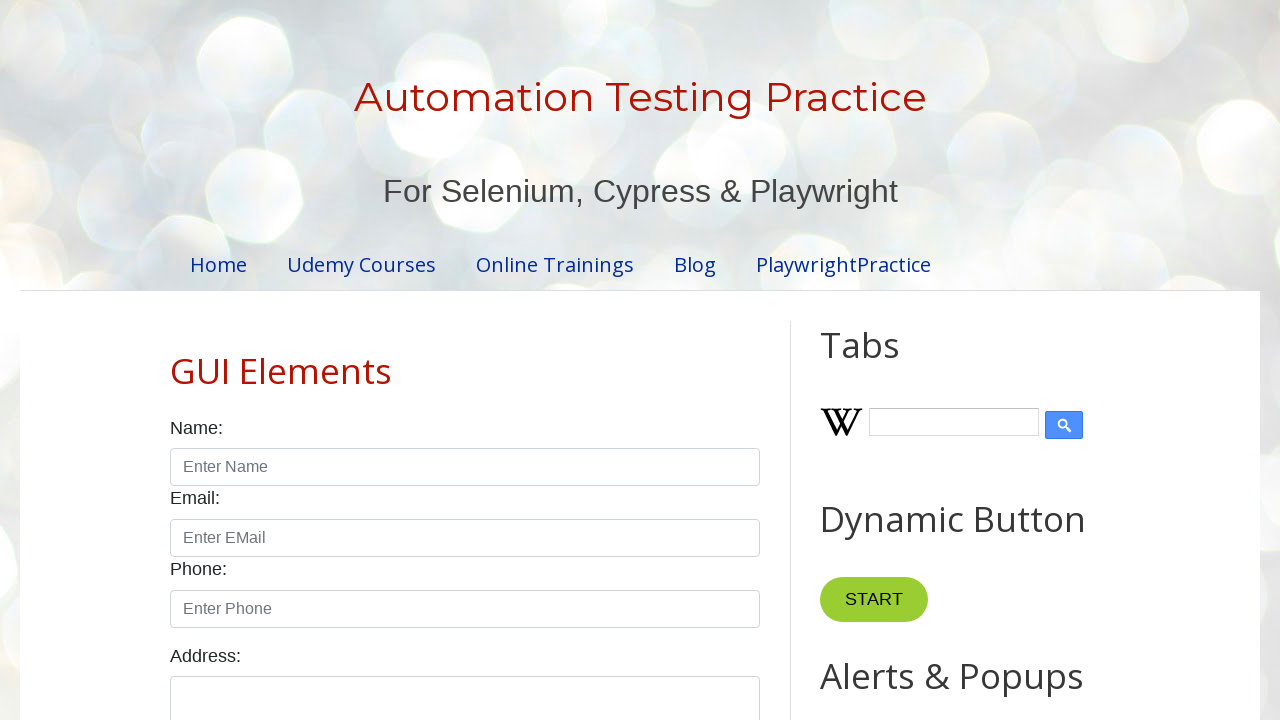

Clicked on pagination page 1 at (416, 361) on //ul[@id='pagination']//li[1]
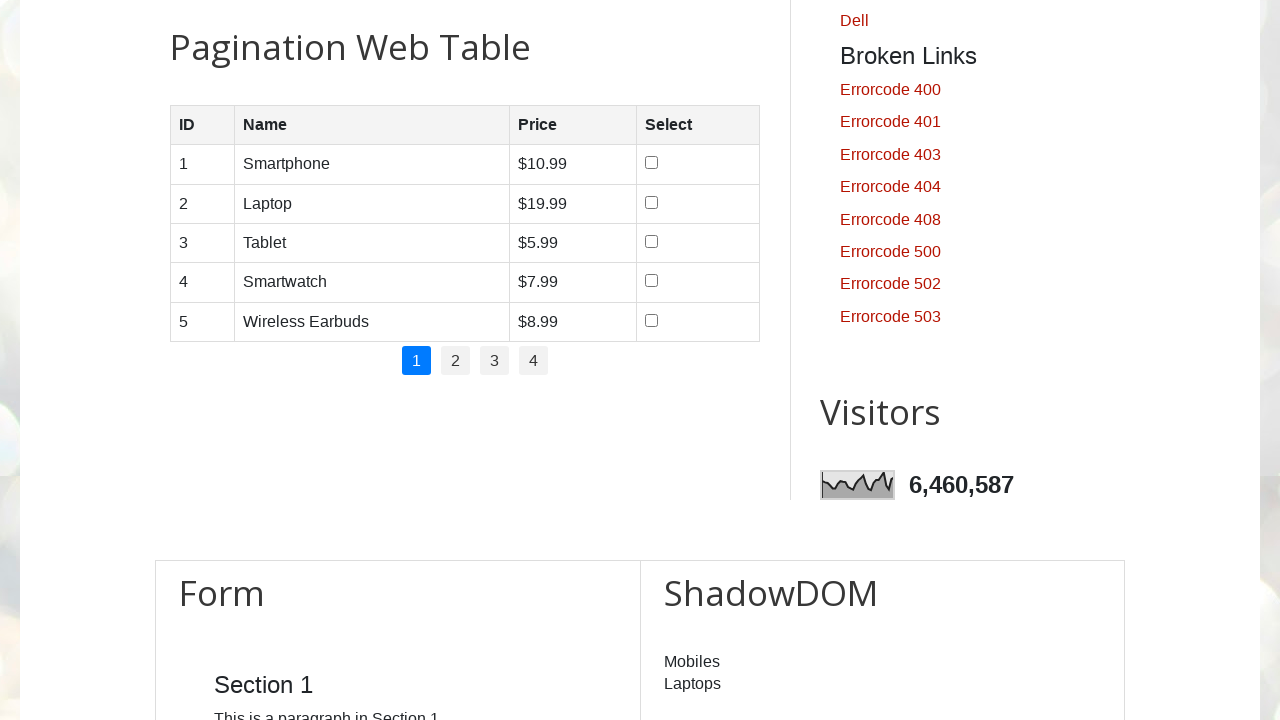

Waited 2 seconds for page 1 table to load
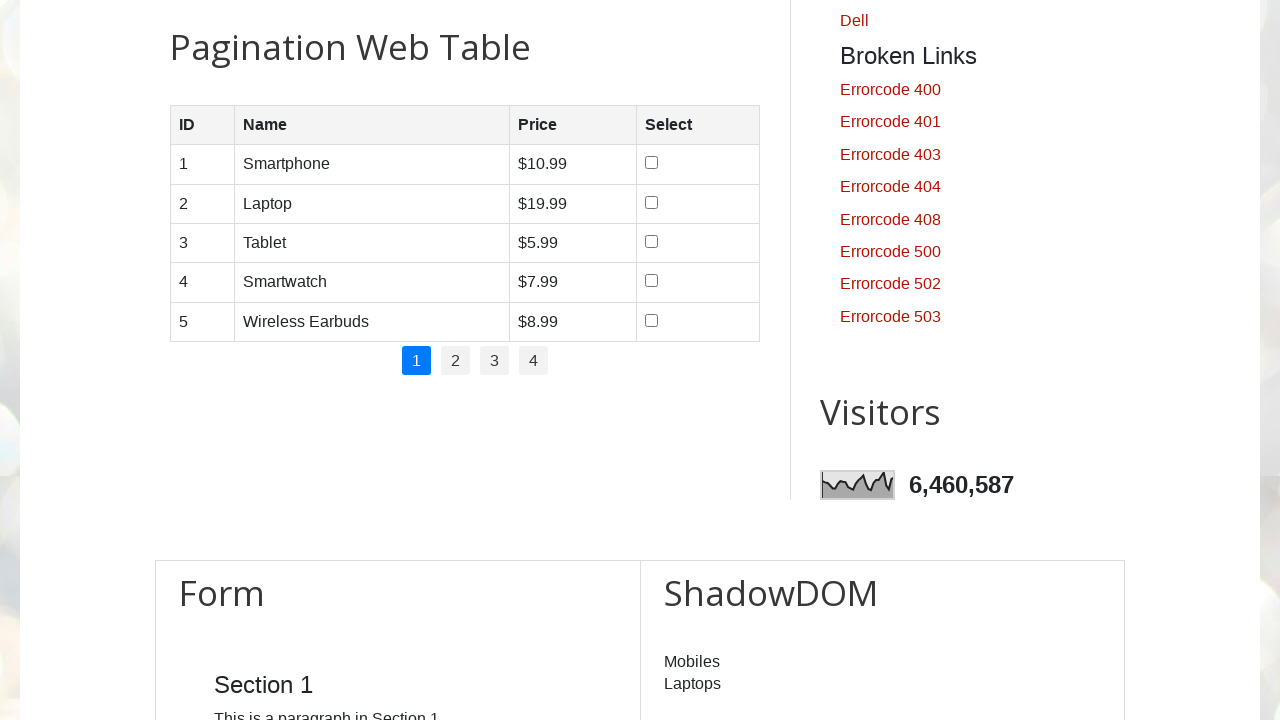

Located table rows on page 1
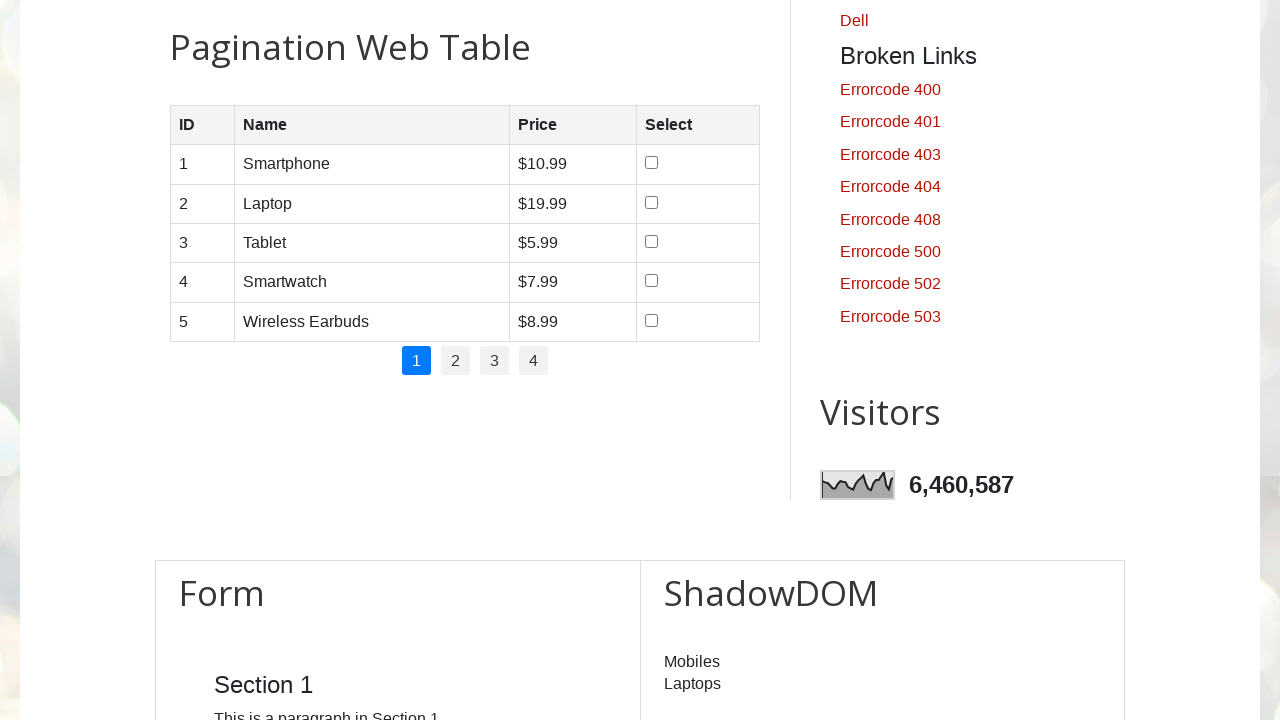

Retrieved row count for page 1: 5 rows
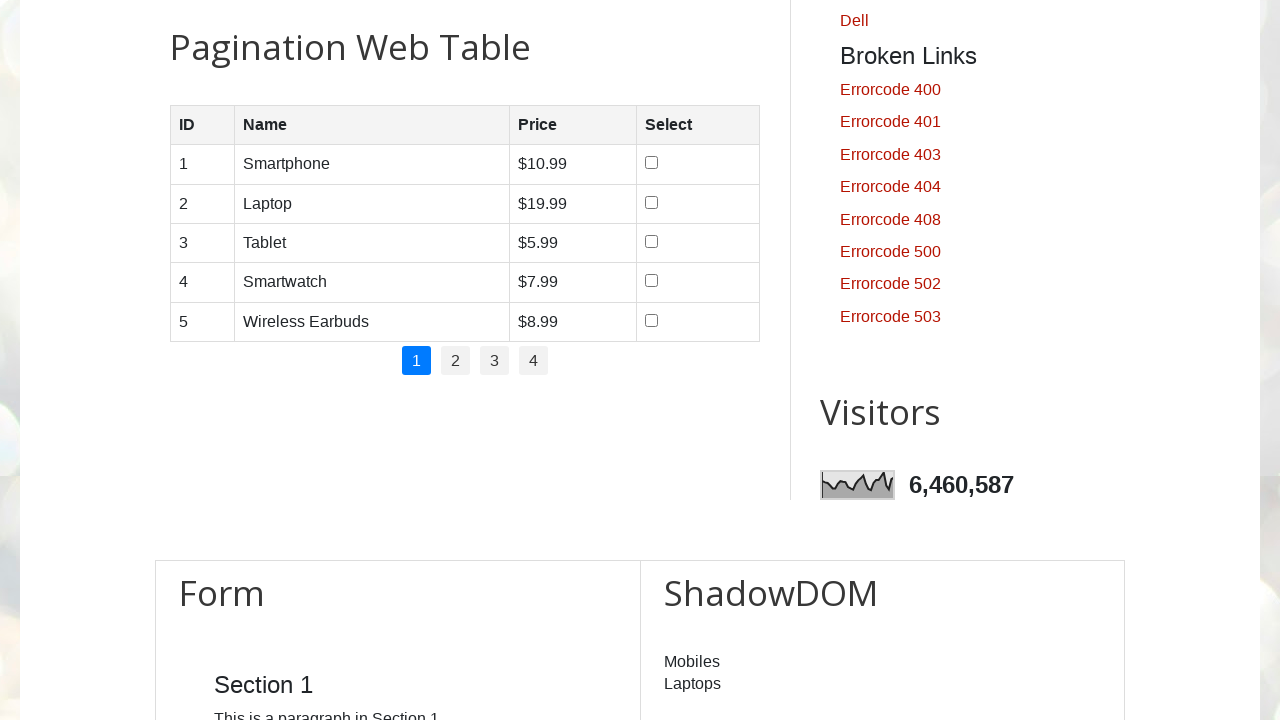

Clicked checkbox for row 1 on page 1 at (651, 163) on //table[@id='productTable']//tbody//tr[1]//td[4]//input
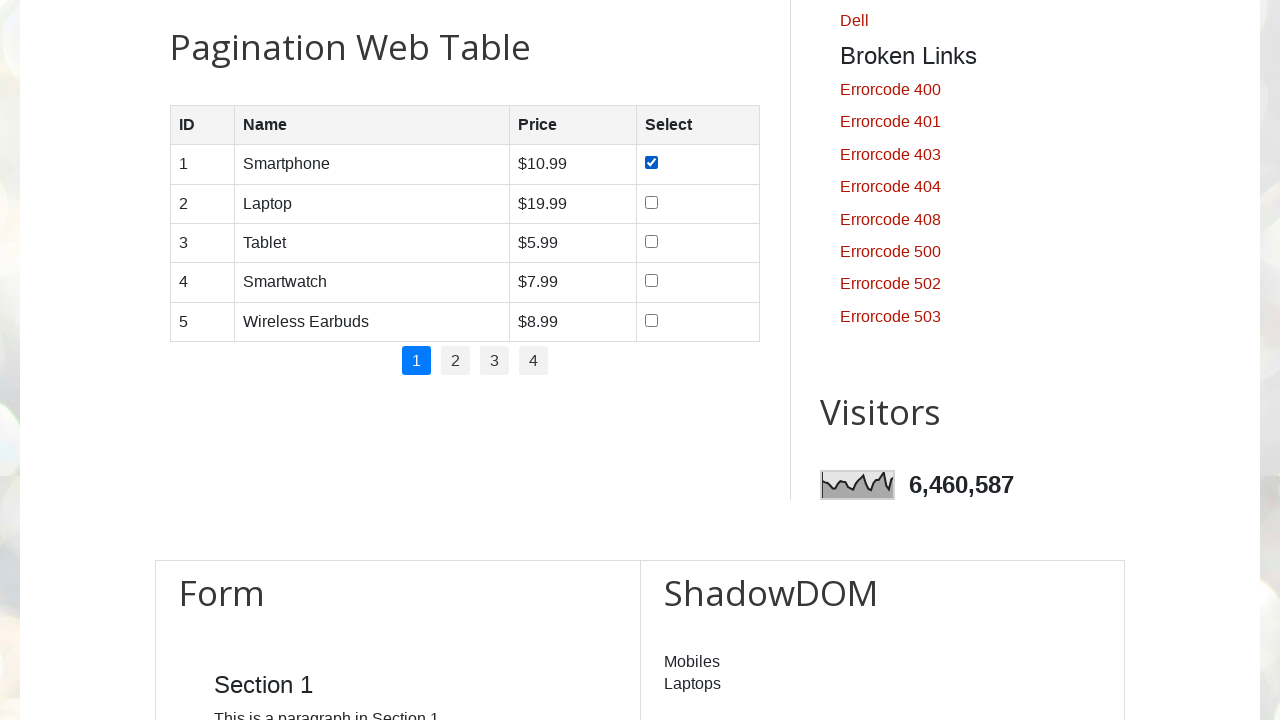

Clicked checkbox for row 2 on page 1 at (651, 202) on //table[@id='productTable']//tbody//tr[2]//td[4]//input
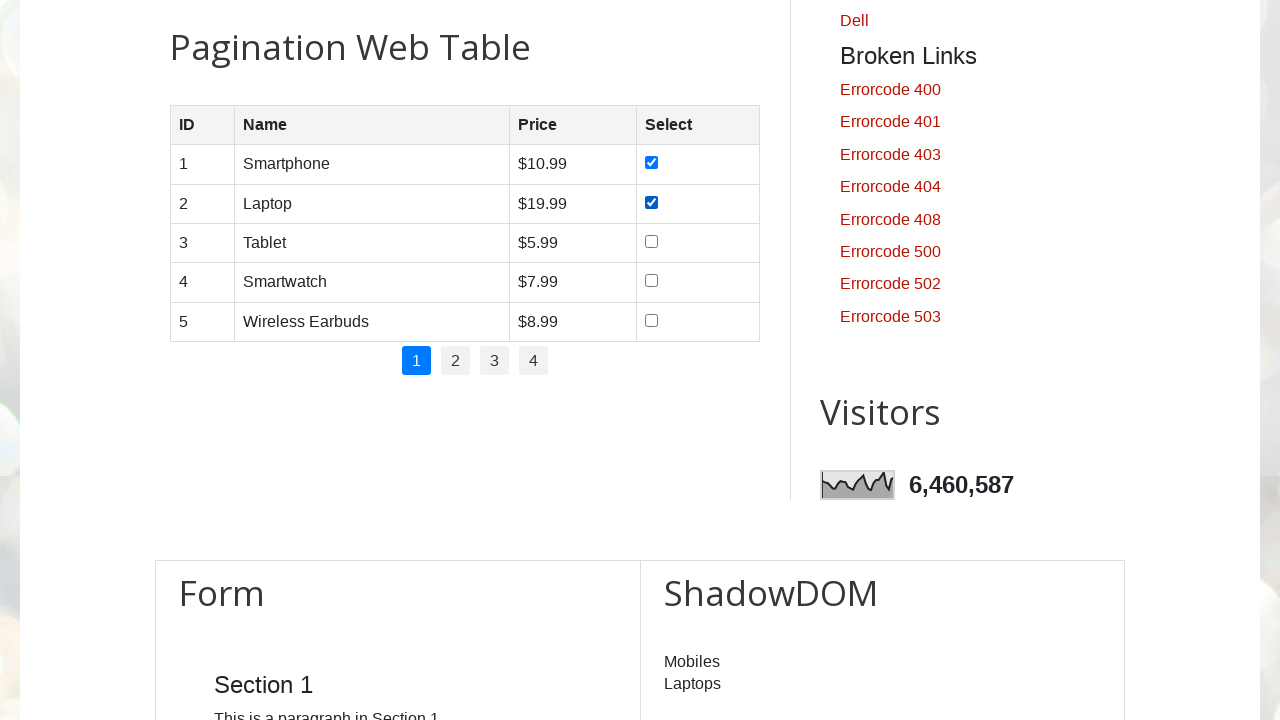

Clicked checkbox for row 3 on page 1 at (651, 241) on //table[@id='productTable']//tbody//tr[3]//td[4]//input
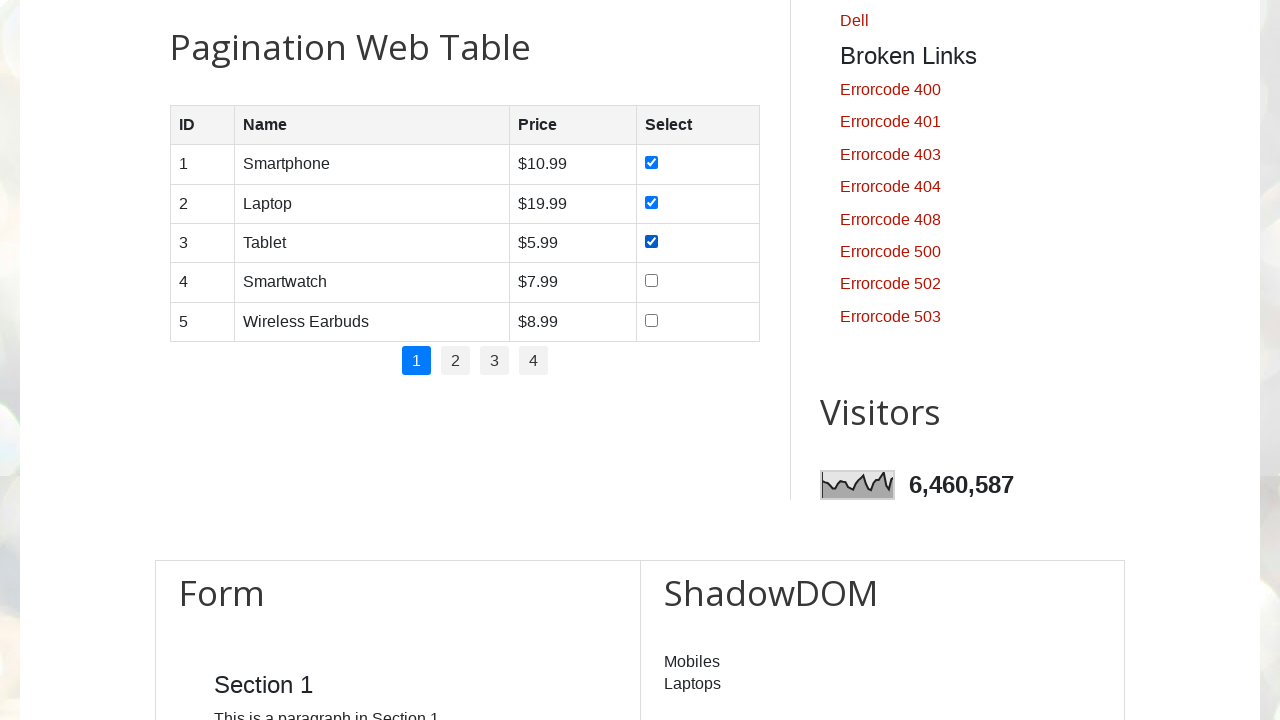

Clicked checkbox for row 4 on page 1 at (651, 281) on //table[@id='productTable']//tbody//tr[4]//td[4]//input
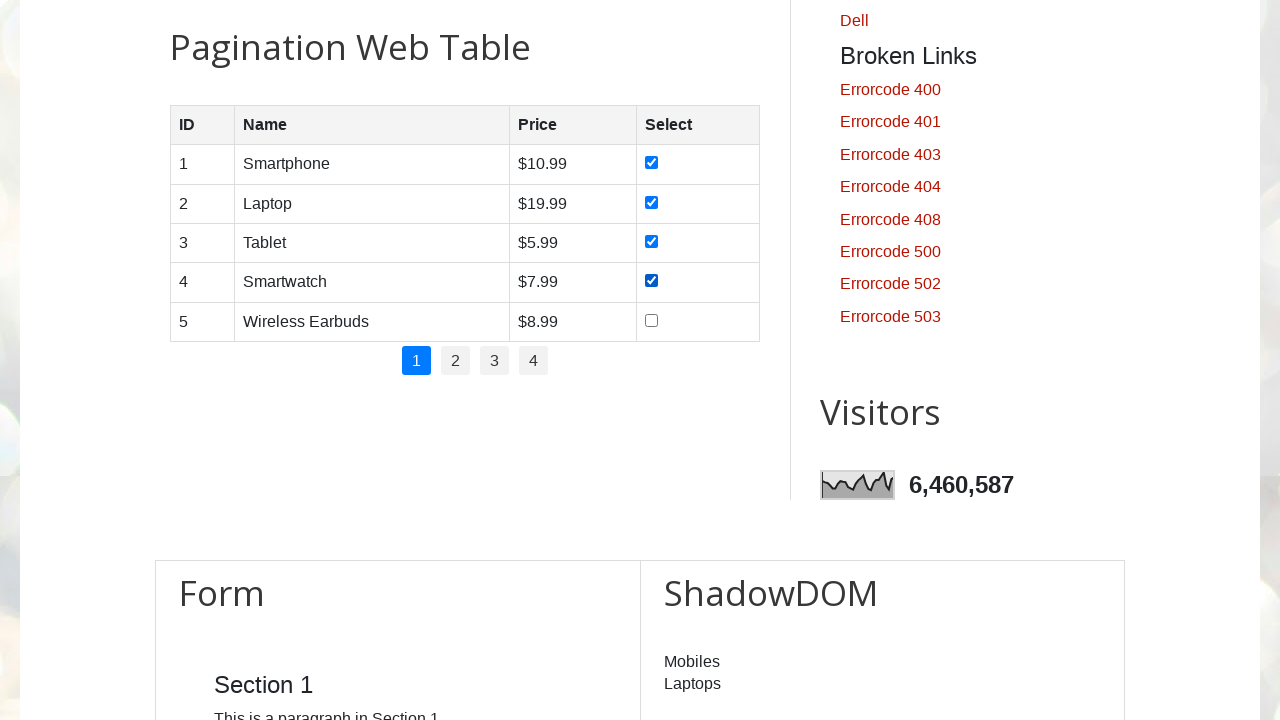

Clicked checkbox for row 5 on page 1 at (651, 320) on //table[@id='productTable']//tbody//tr[5]//td[4]//input
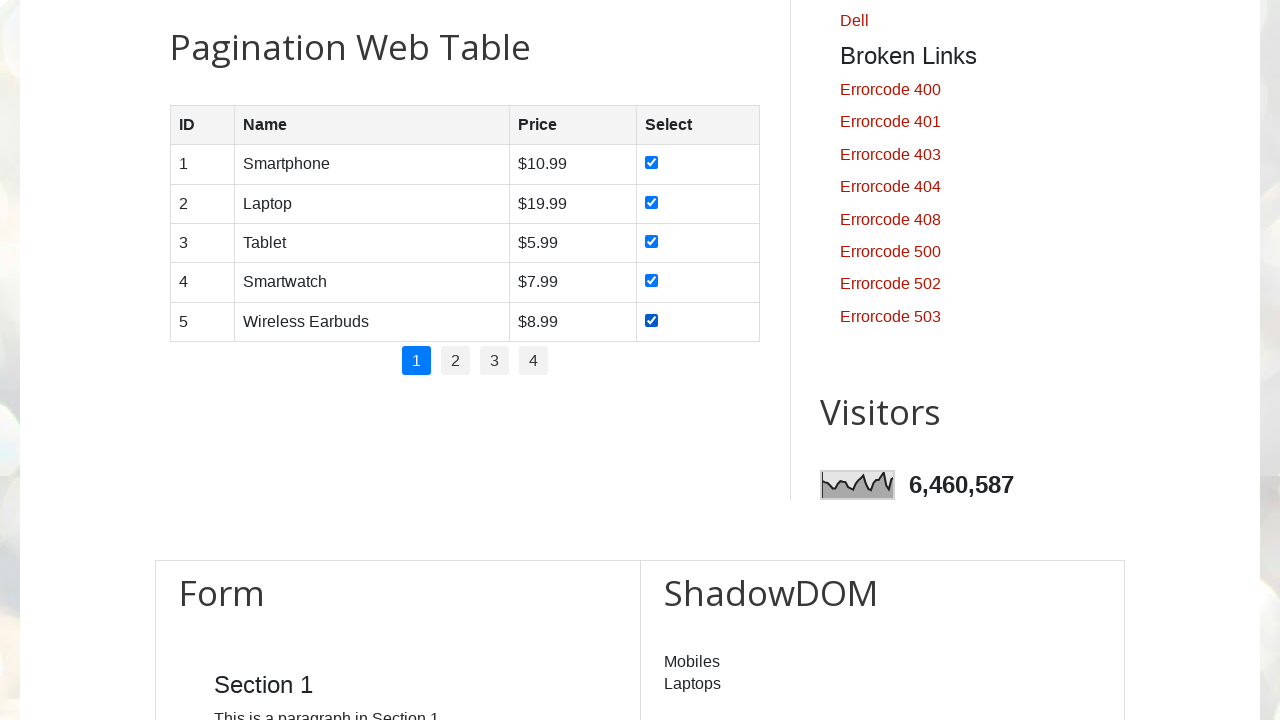

Clicked on pagination page 2 at (456, 361) on //ul[@id='pagination']//li[2]
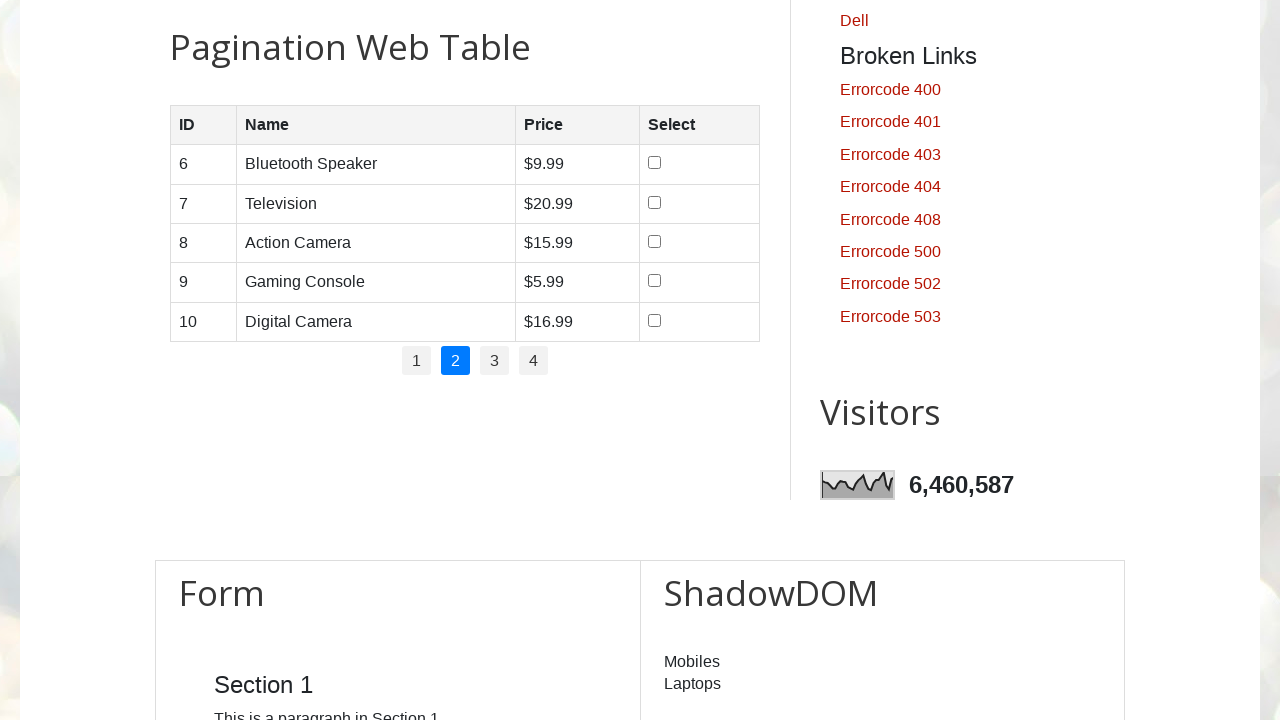

Waited 2 seconds for page 2 table to load
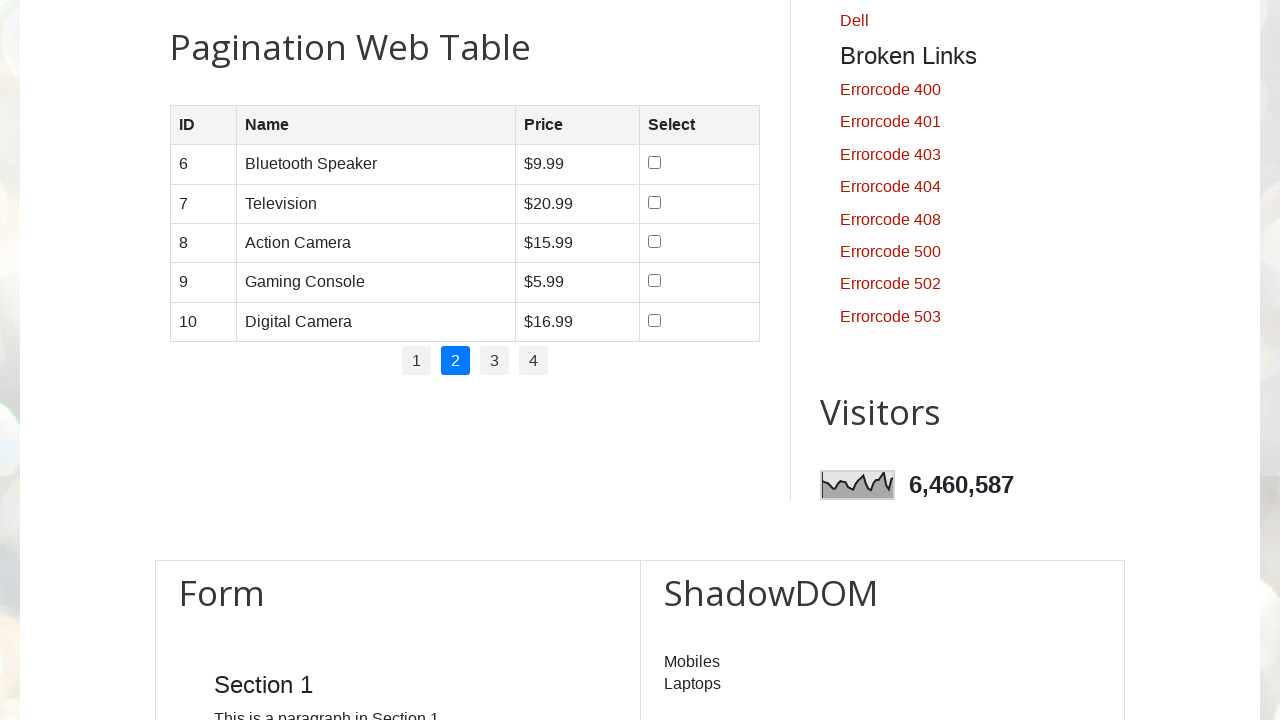

Located table rows on page 2
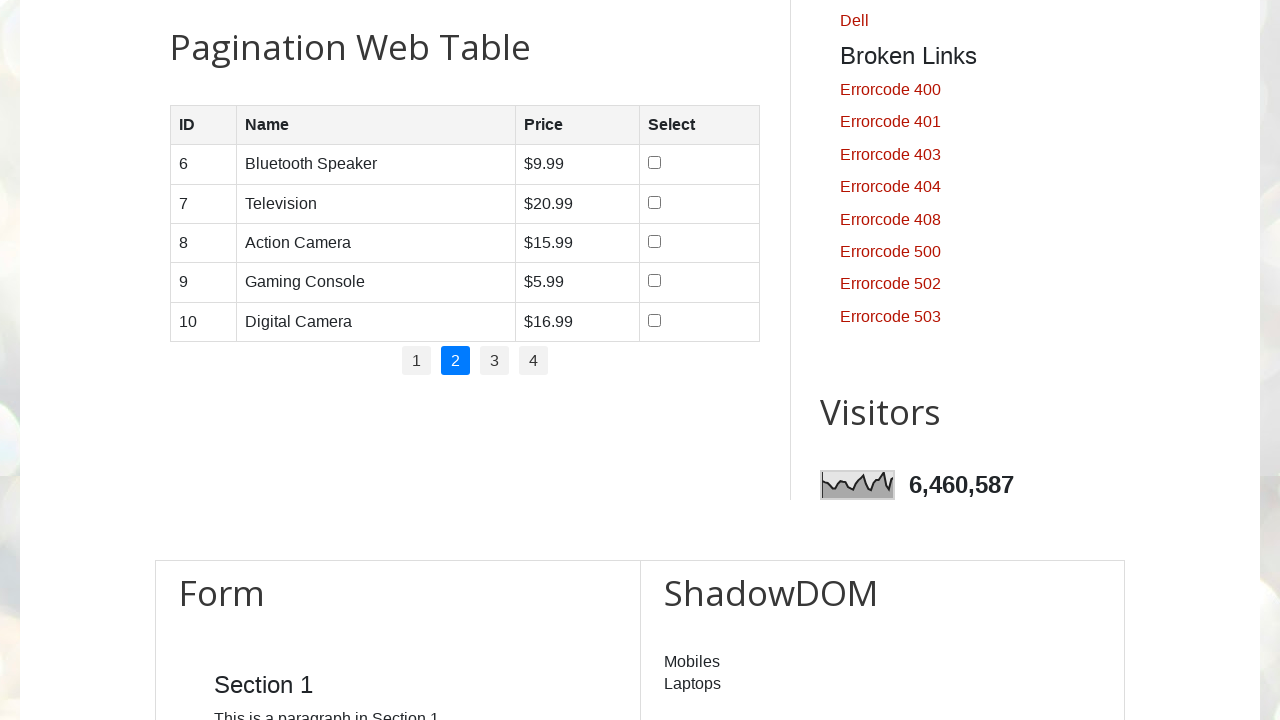

Retrieved row count for page 2: 5 rows
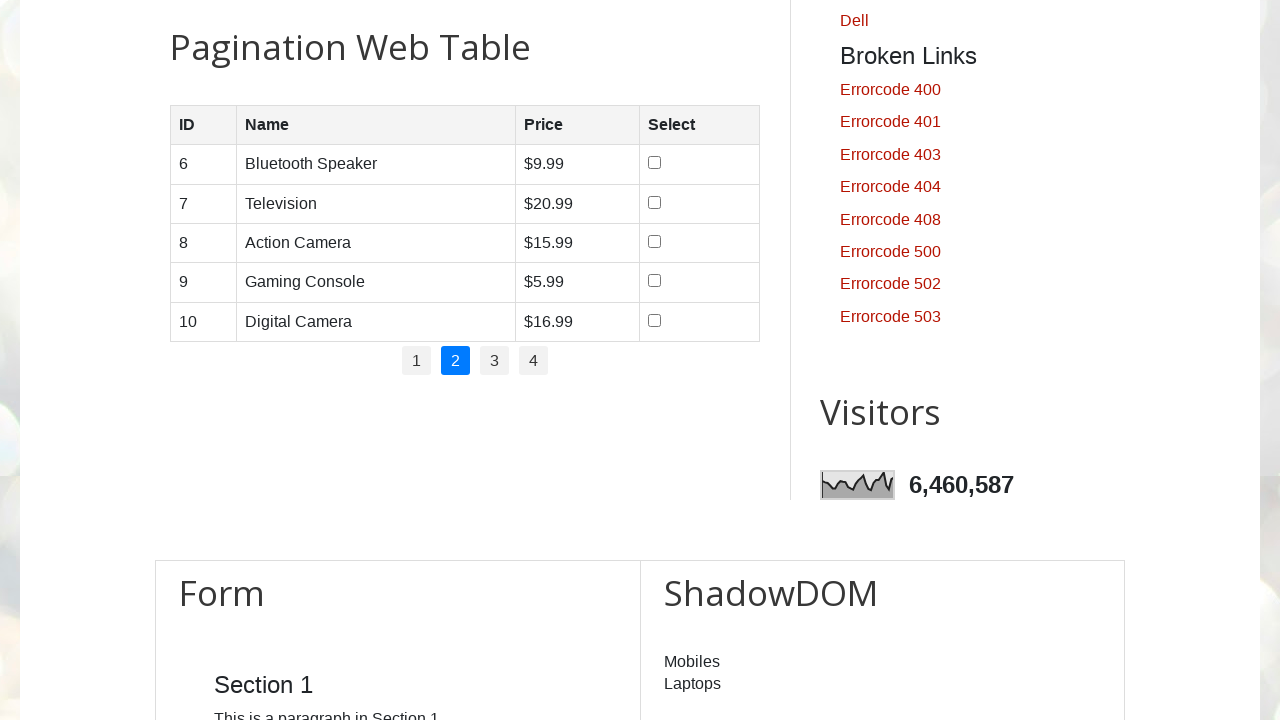

Clicked checkbox for row 1 on page 2 at (654, 163) on //table[@id='productTable']//tbody//tr[1]//td[4]//input
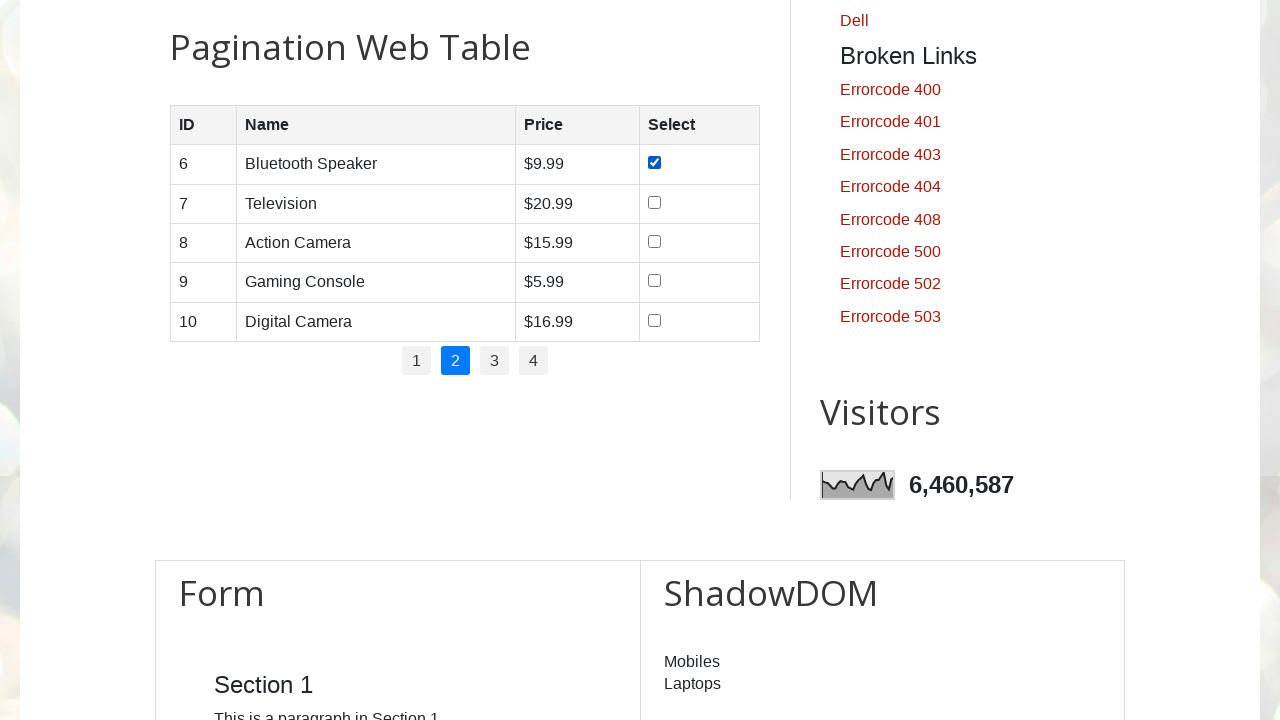

Clicked checkbox for row 2 on page 2 at (654, 202) on //table[@id='productTable']//tbody//tr[2]//td[4]//input
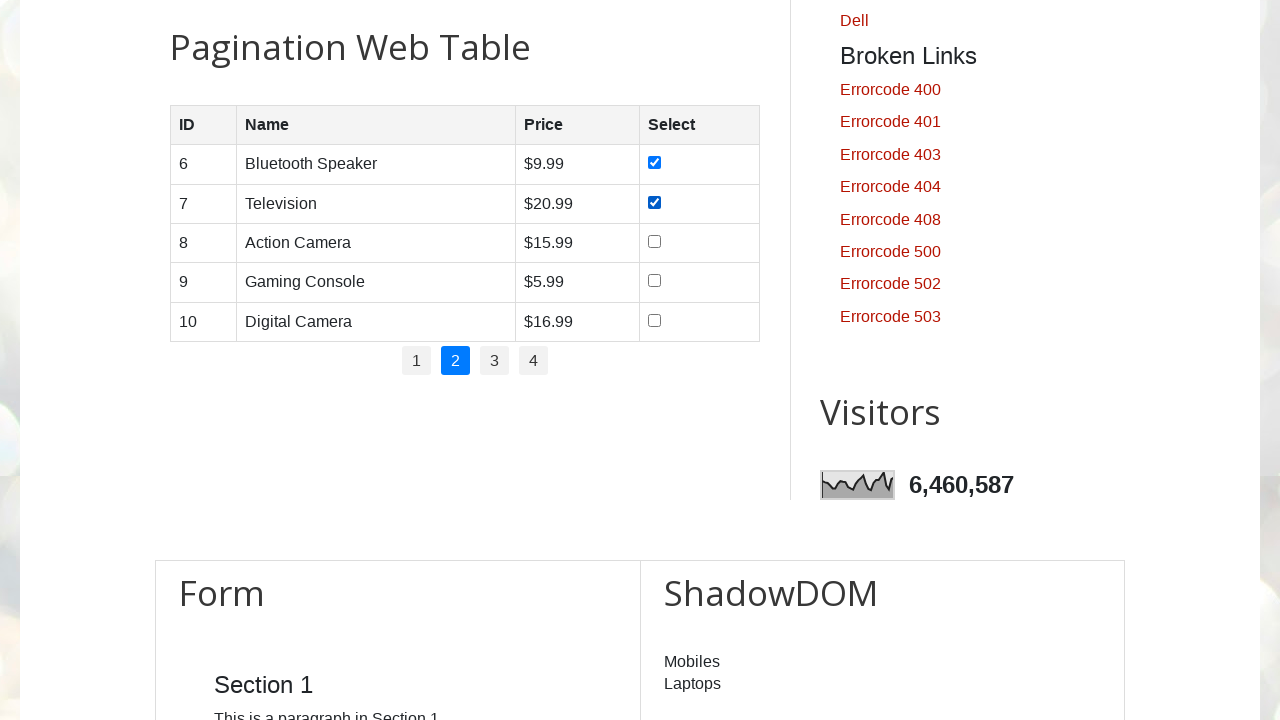

Clicked checkbox for row 3 on page 2 at (654, 241) on //table[@id='productTable']//tbody//tr[3]//td[4]//input
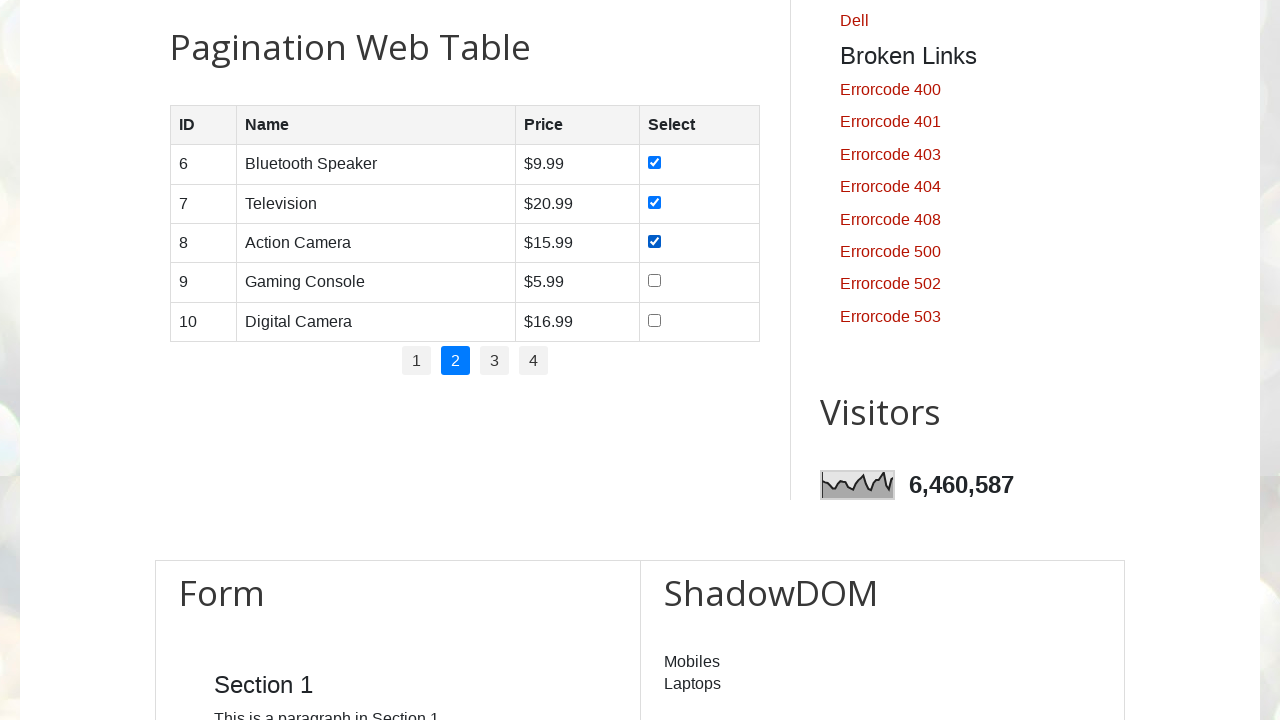

Clicked checkbox for row 4 on page 2 at (654, 281) on //table[@id='productTable']//tbody//tr[4]//td[4]//input
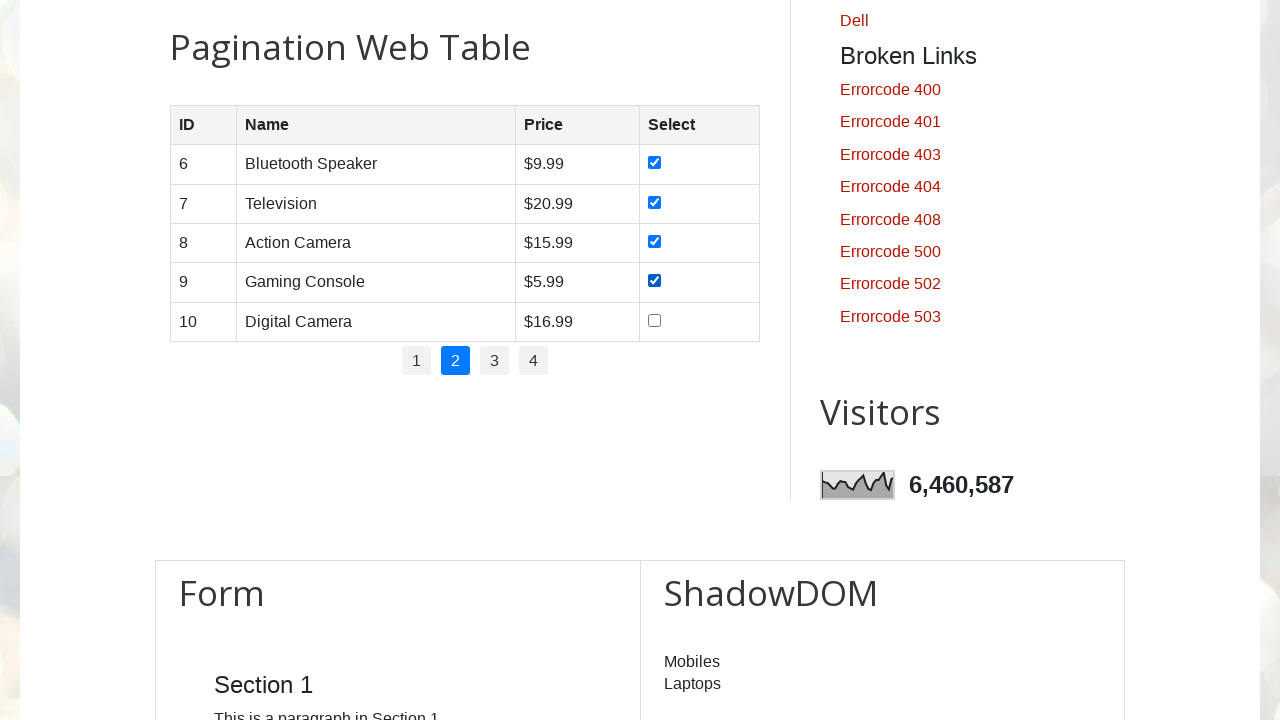

Clicked checkbox for row 5 on page 2 at (654, 320) on //table[@id='productTable']//tbody//tr[5]//td[4]//input
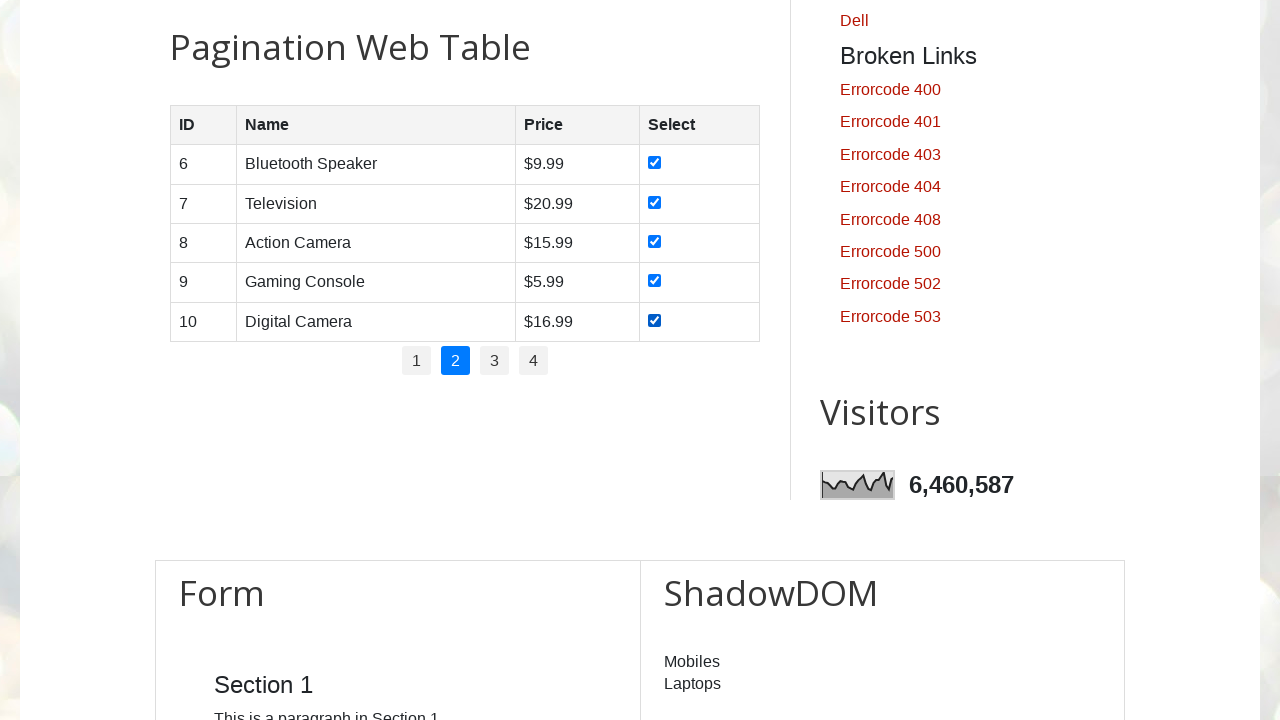

Clicked on pagination page 3 at (494, 361) on //ul[@id='pagination']//li[3]
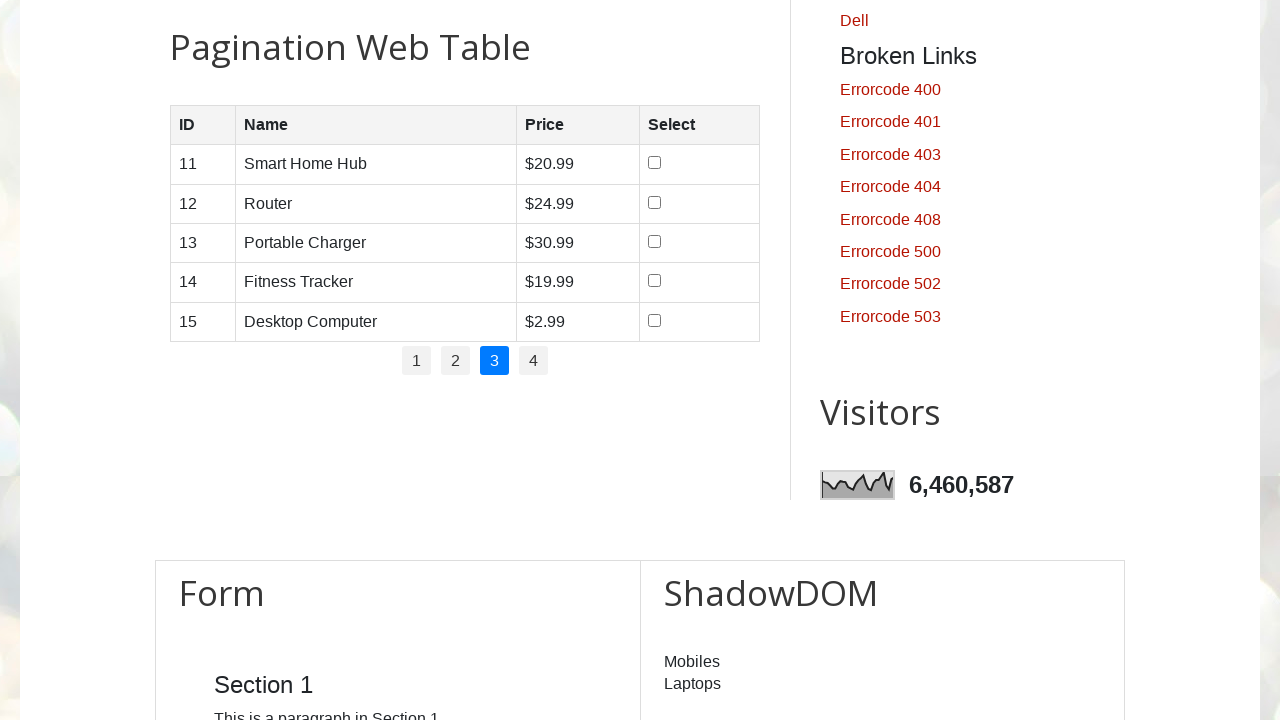

Waited 2 seconds for page 3 table to load
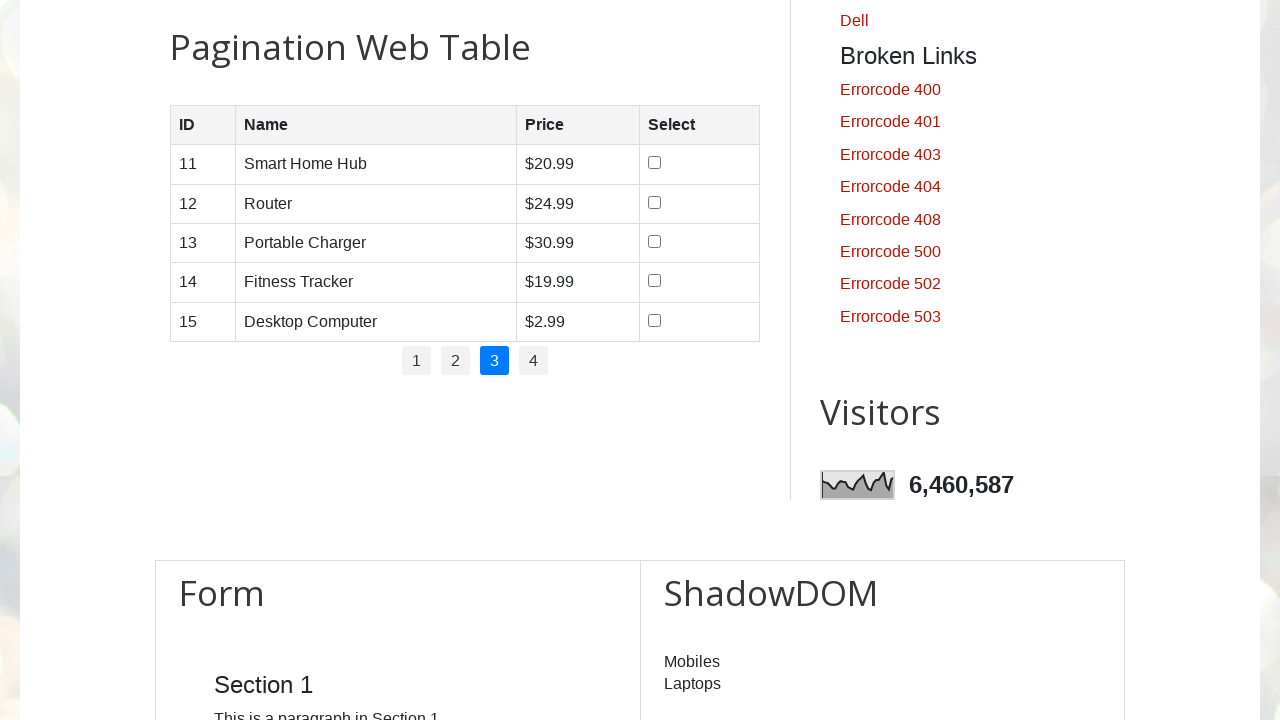

Located table rows on page 3
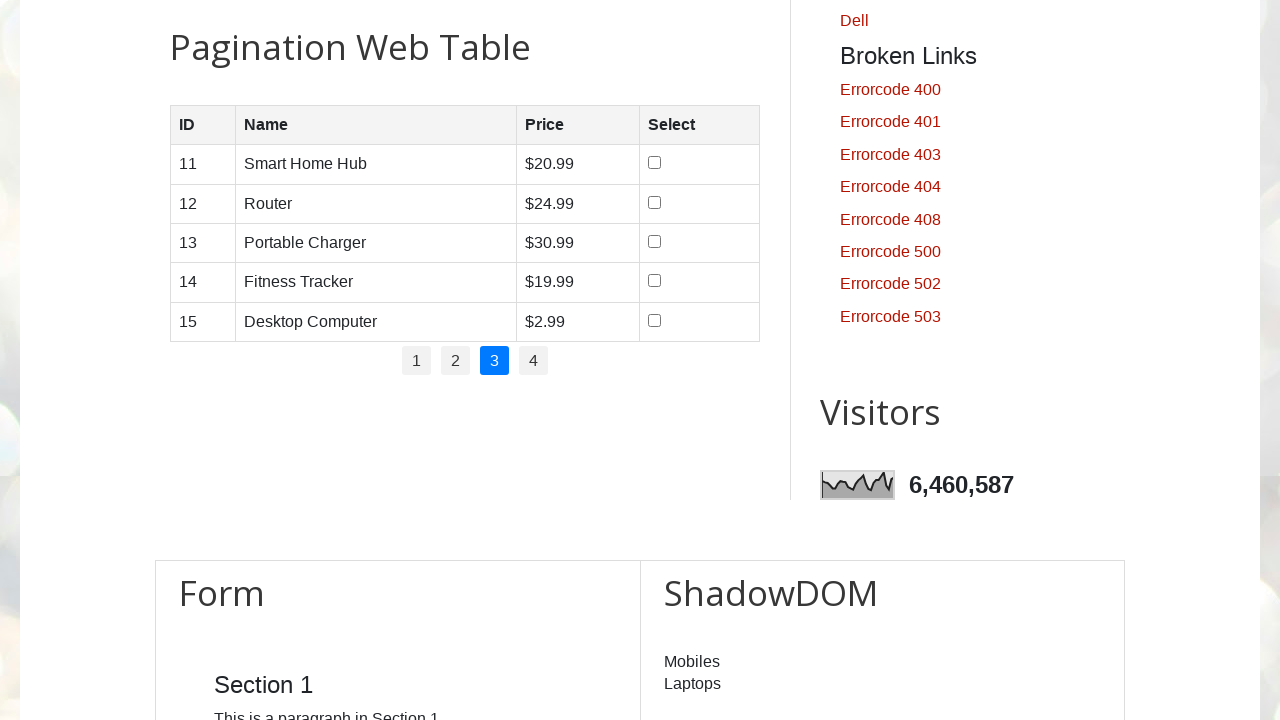

Retrieved row count for page 3: 5 rows
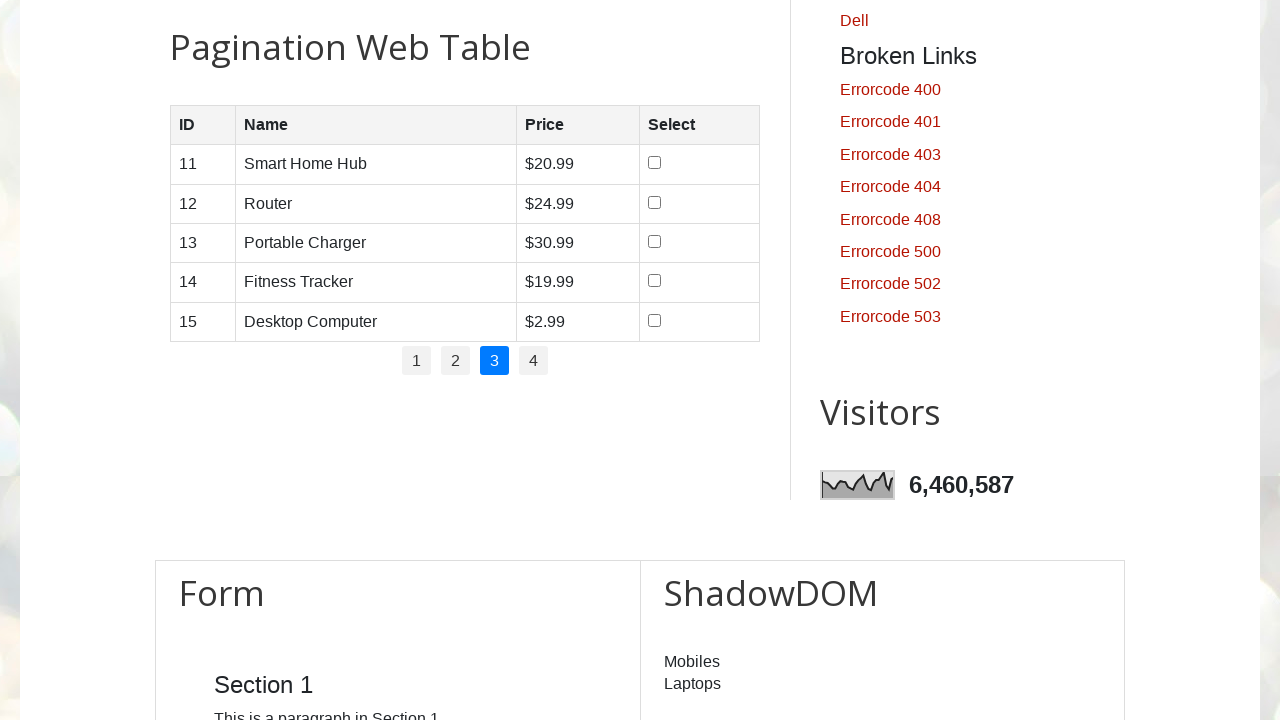

Clicked checkbox for row 1 on page 3 at (655, 163) on //table[@id='productTable']//tbody//tr[1]//td[4]//input
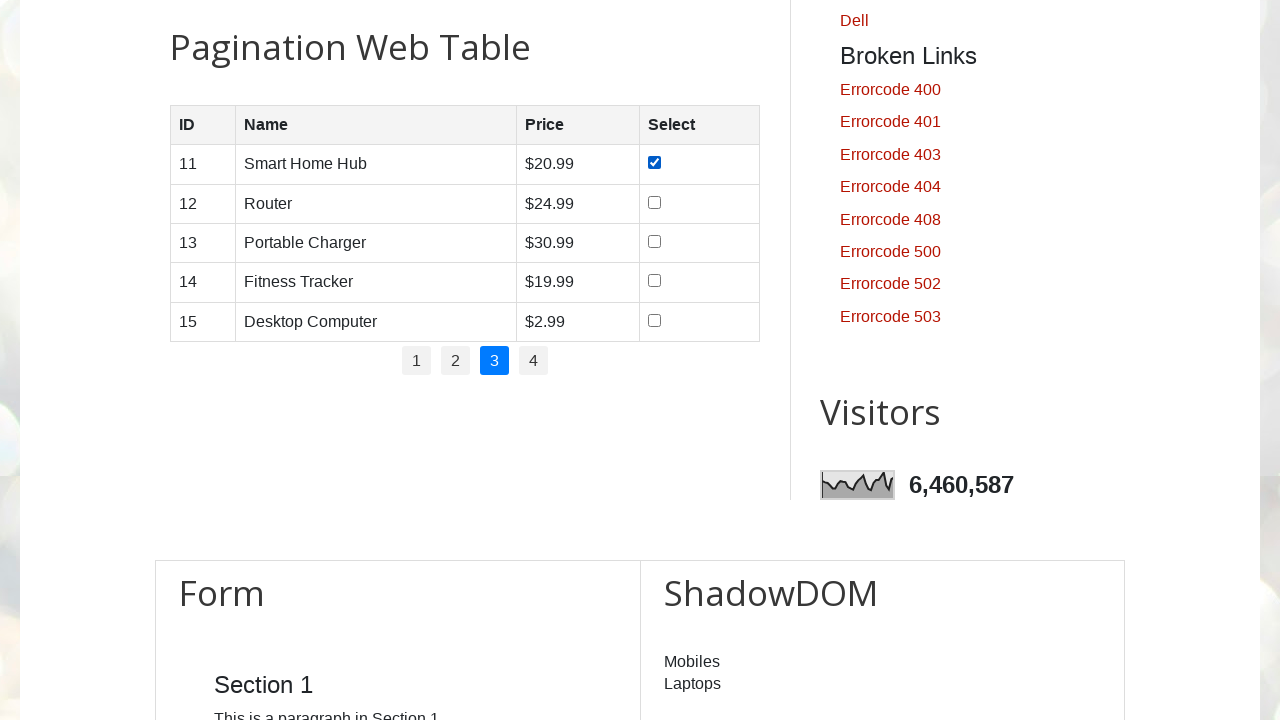

Clicked checkbox for row 2 on page 3 at (655, 202) on //table[@id='productTable']//tbody//tr[2]//td[4]//input
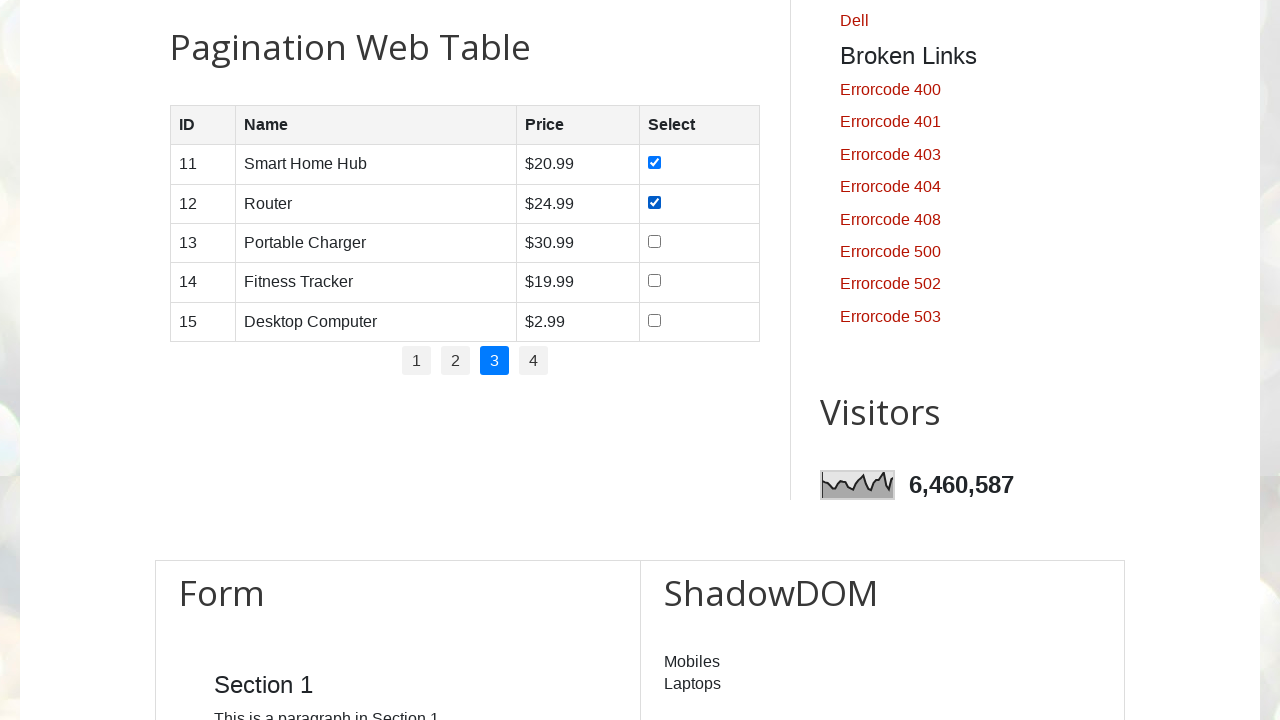

Clicked checkbox for row 3 on page 3 at (655, 241) on //table[@id='productTable']//tbody//tr[3]//td[4]//input
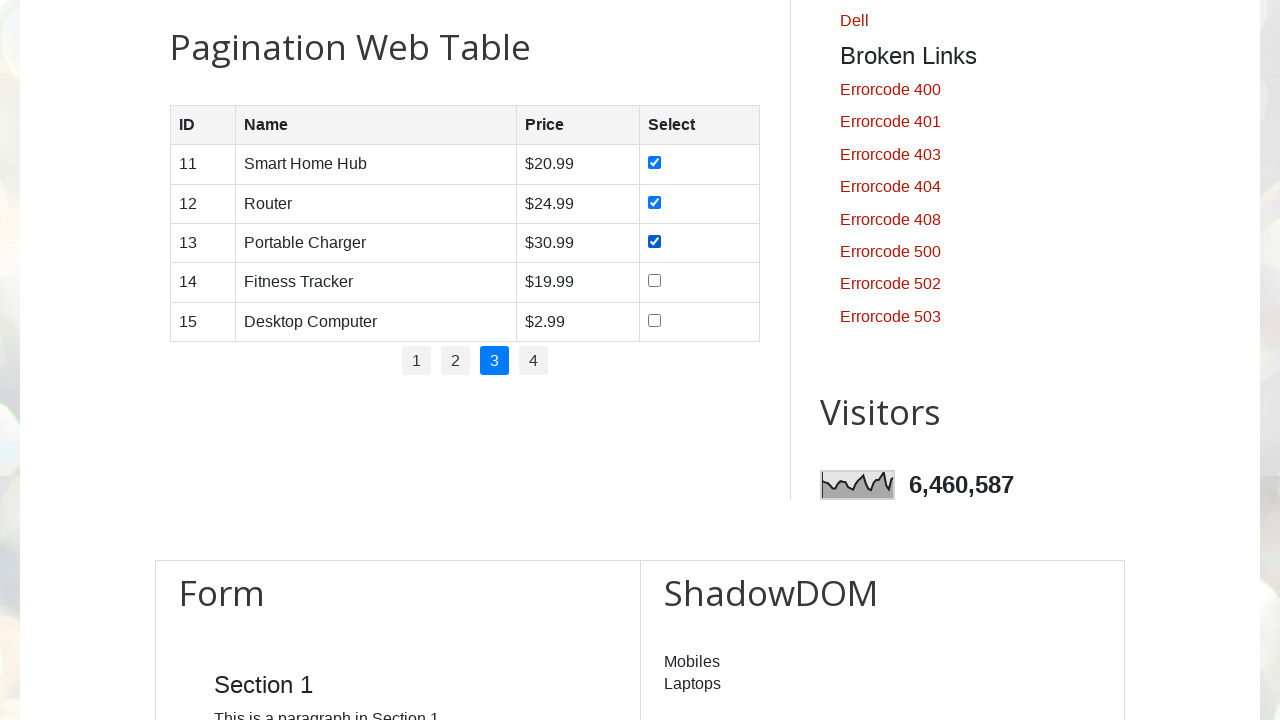

Clicked checkbox for row 4 on page 3 at (655, 281) on //table[@id='productTable']//tbody//tr[4]//td[4]//input
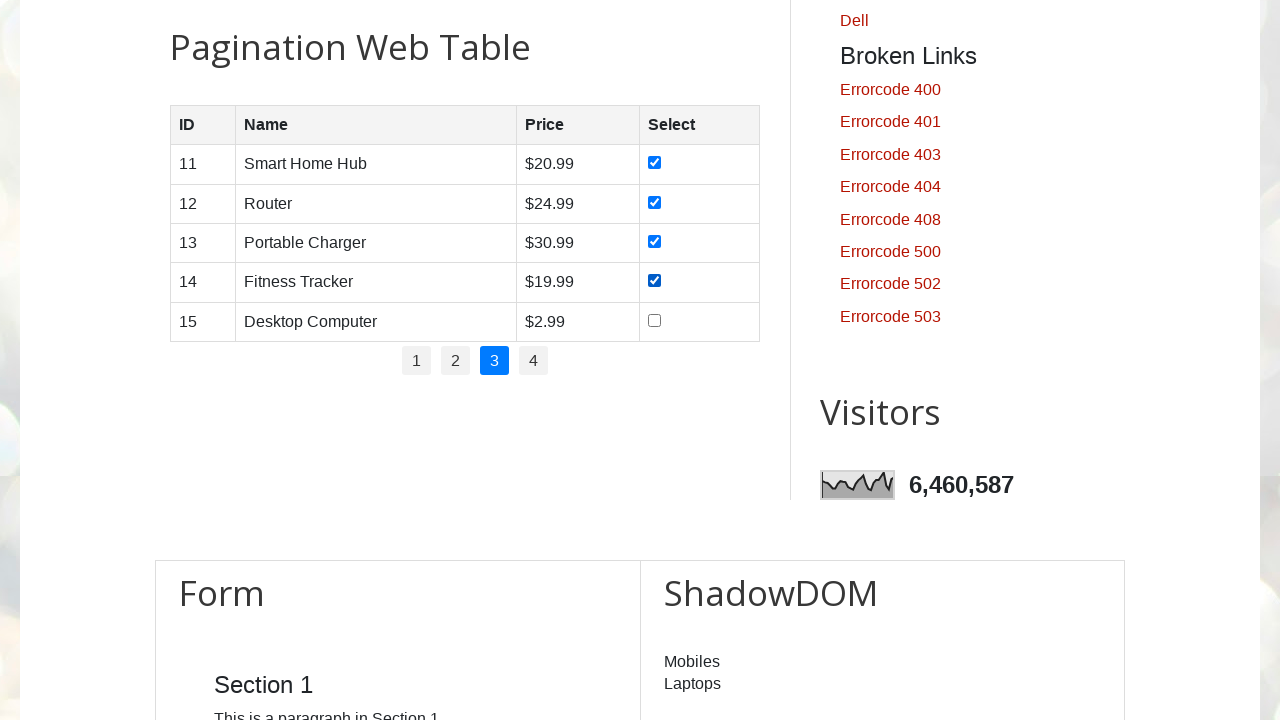

Clicked checkbox for row 5 on page 3 at (655, 320) on //table[@id='productTable']//tbody//tr[5]//td[4]//input
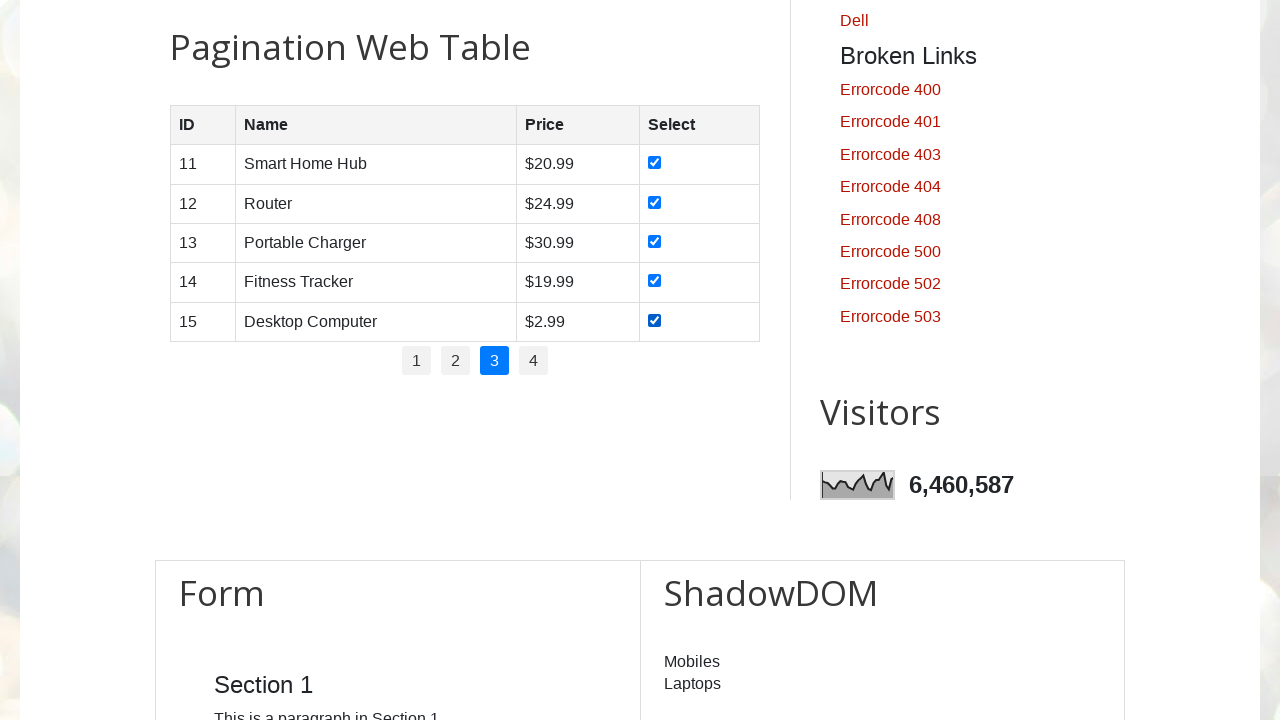

Clicked on pagination page 4 at (534, 361) on //ul[@id='pagination']//li[4]
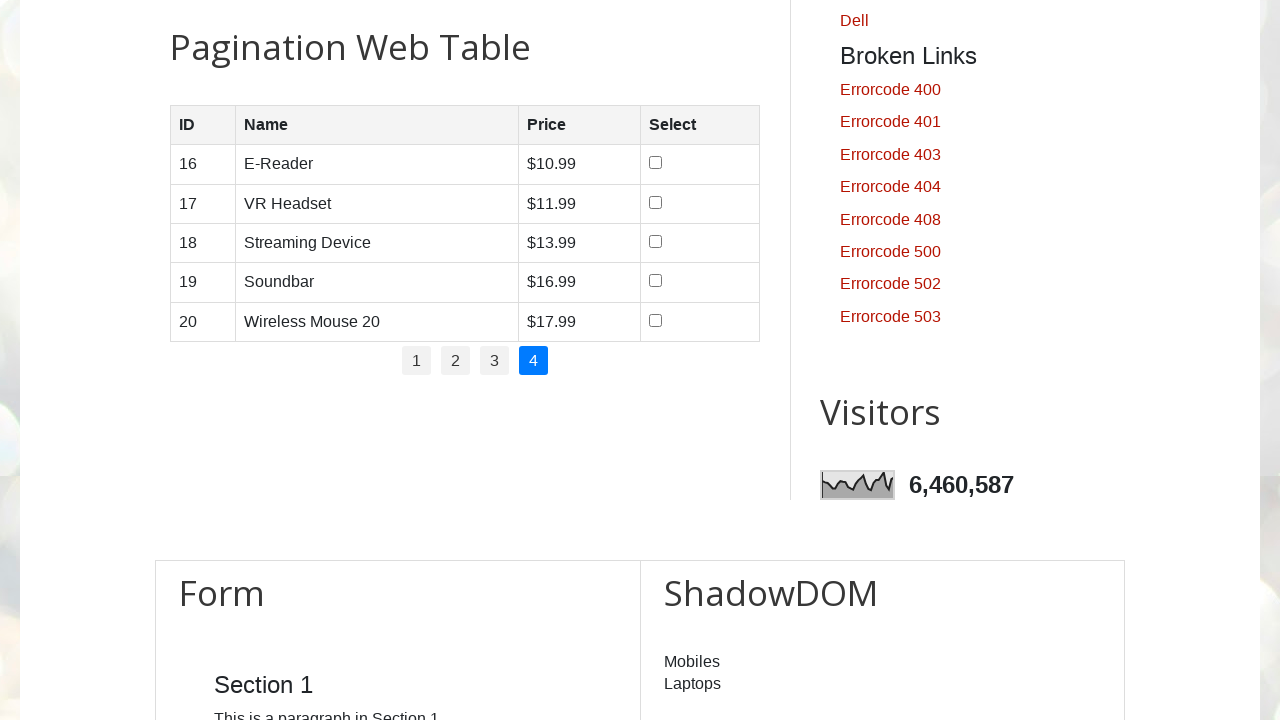

Waited 2 seconds for page 4 table to load
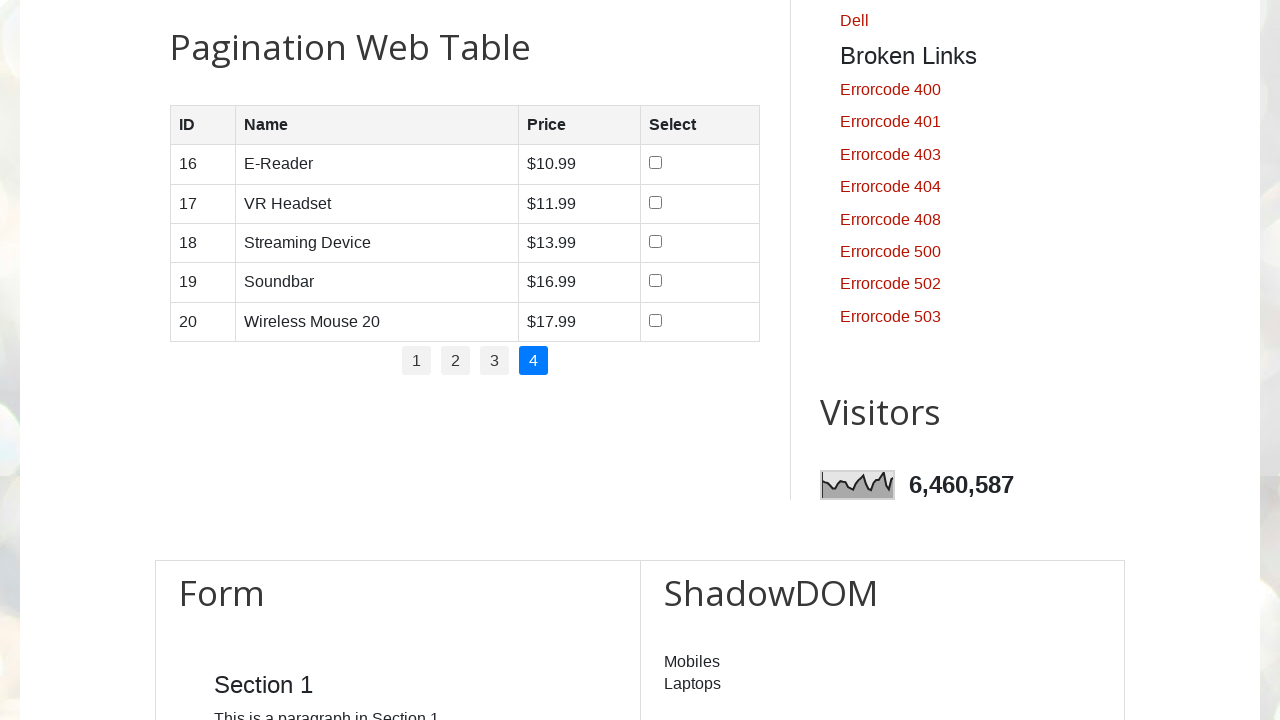

Located table rows on page 4
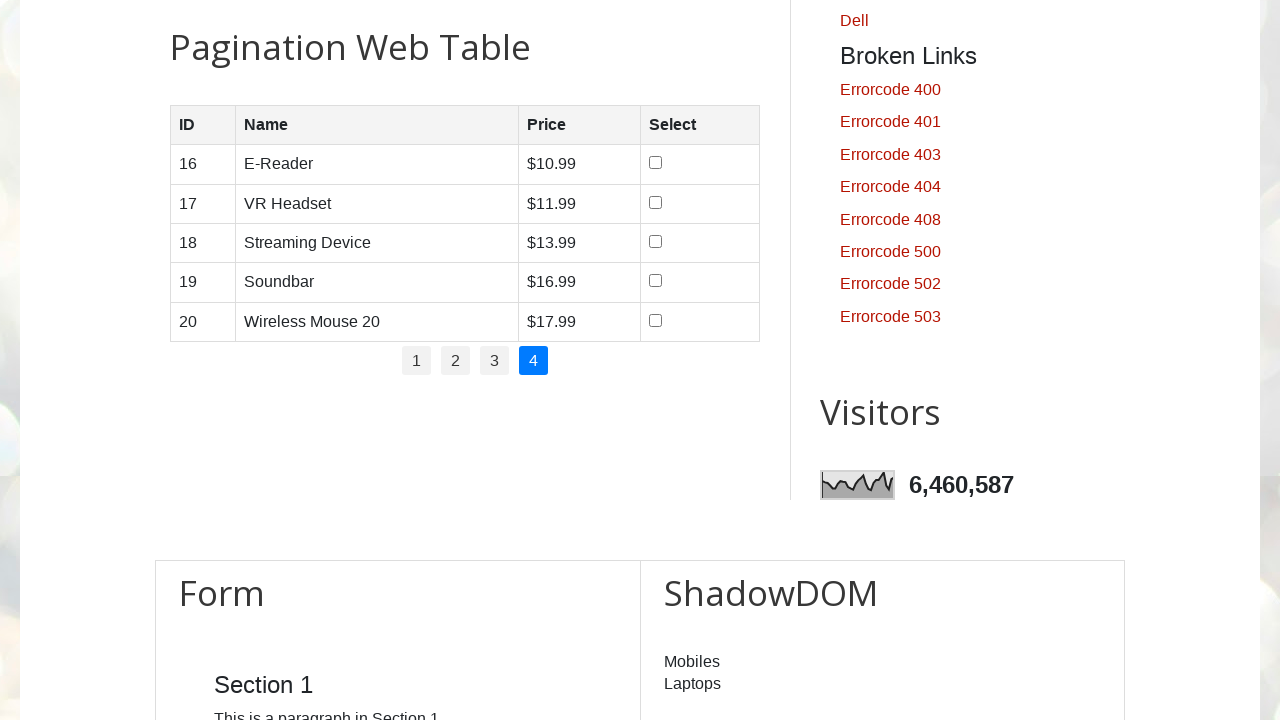

Retrieved row count for page 4: 5 rows
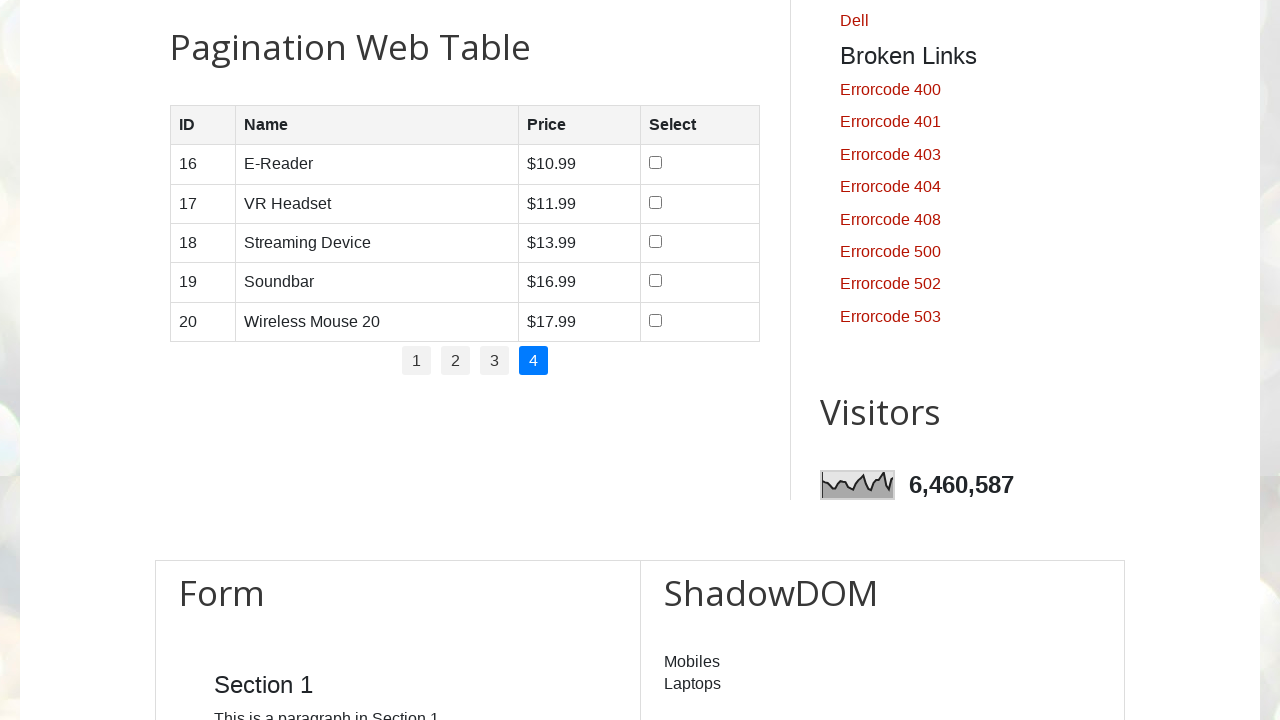

Clicked checkbox for row 1 on page 4 at (656, 163) on //table[@id='productTable']//tbody//tr[1]//td[4]//input
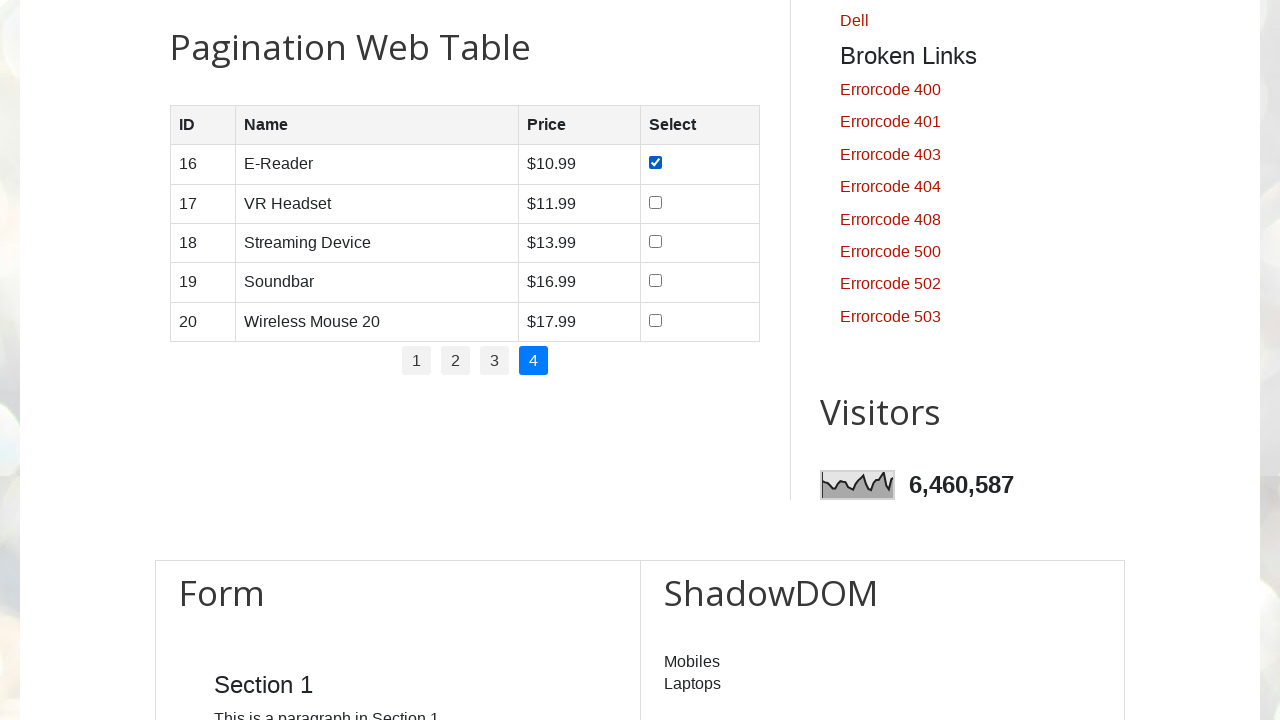

Clicked checkbox for row 2 on page 4 at (656, 202) on //table[@id='productTable']//tbody//tr[2]//td[4]//input
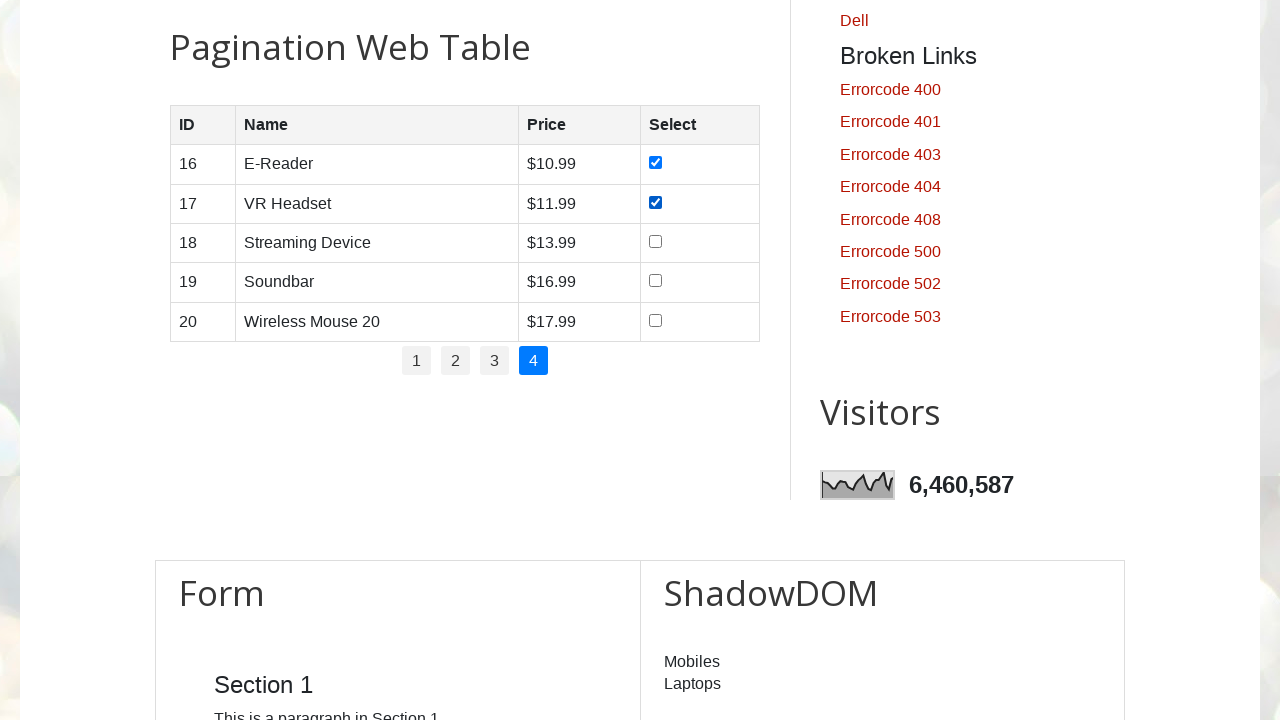

Clicked checkbox for row 3 on page 4 at (656, 241) on //table[@id='productTable']//tbody//tr[3]//td[4]//input
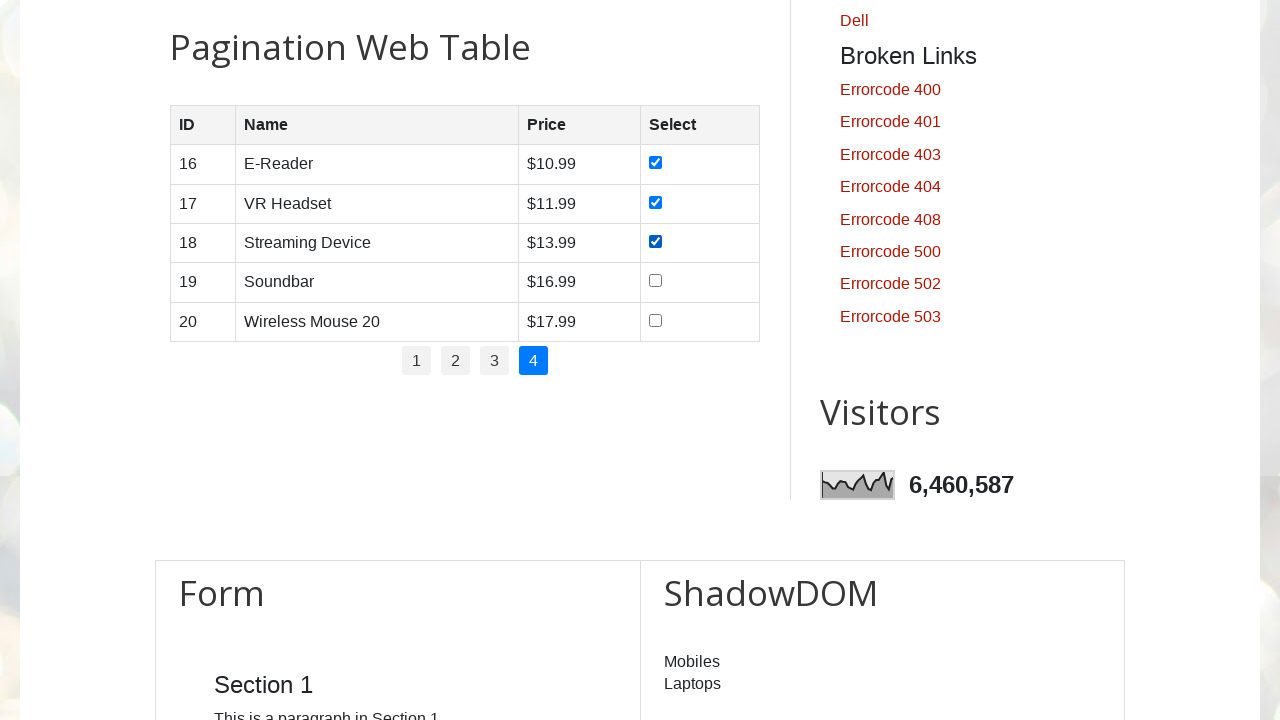

Clicked checkbox for row 4 on page 4 at (656, 281) on //table[@id='productTable']//tbody//tr[4]//td[4]//input
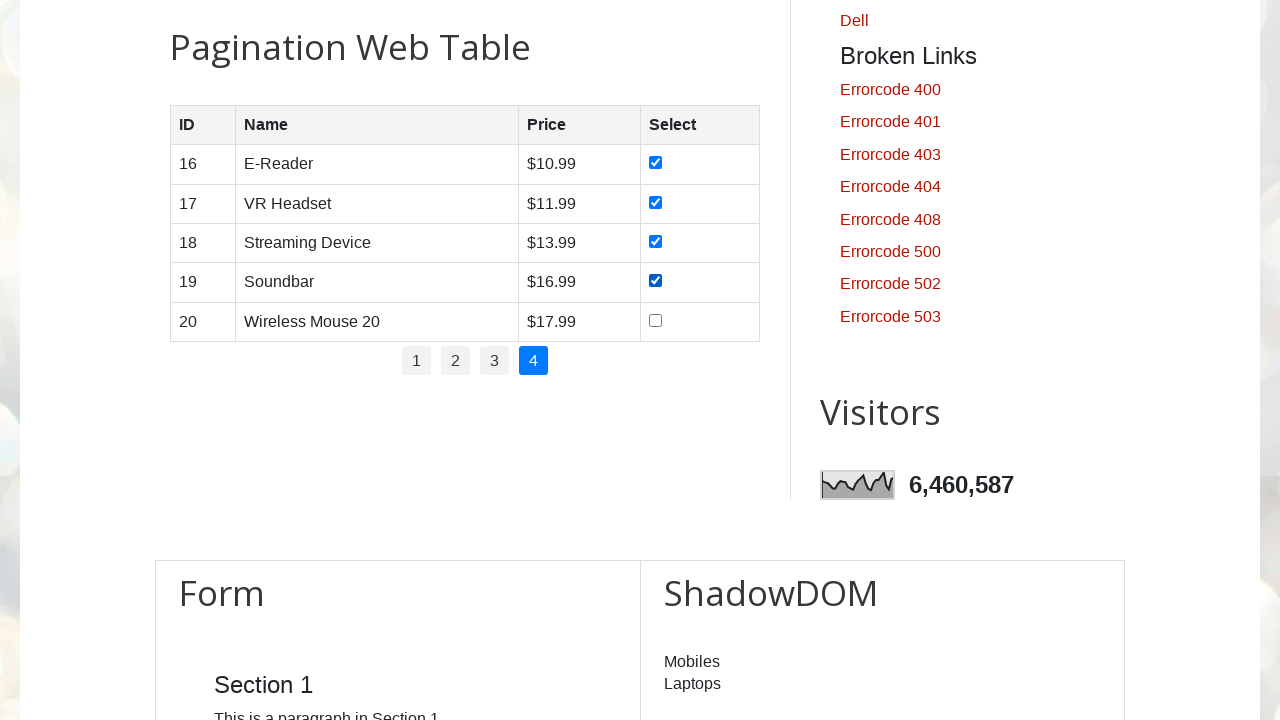

Clicked checkbox for row 5 on page 4 at (656, 320) on //table[@id='productTable']//tbody//tr[5]//td[4]//input
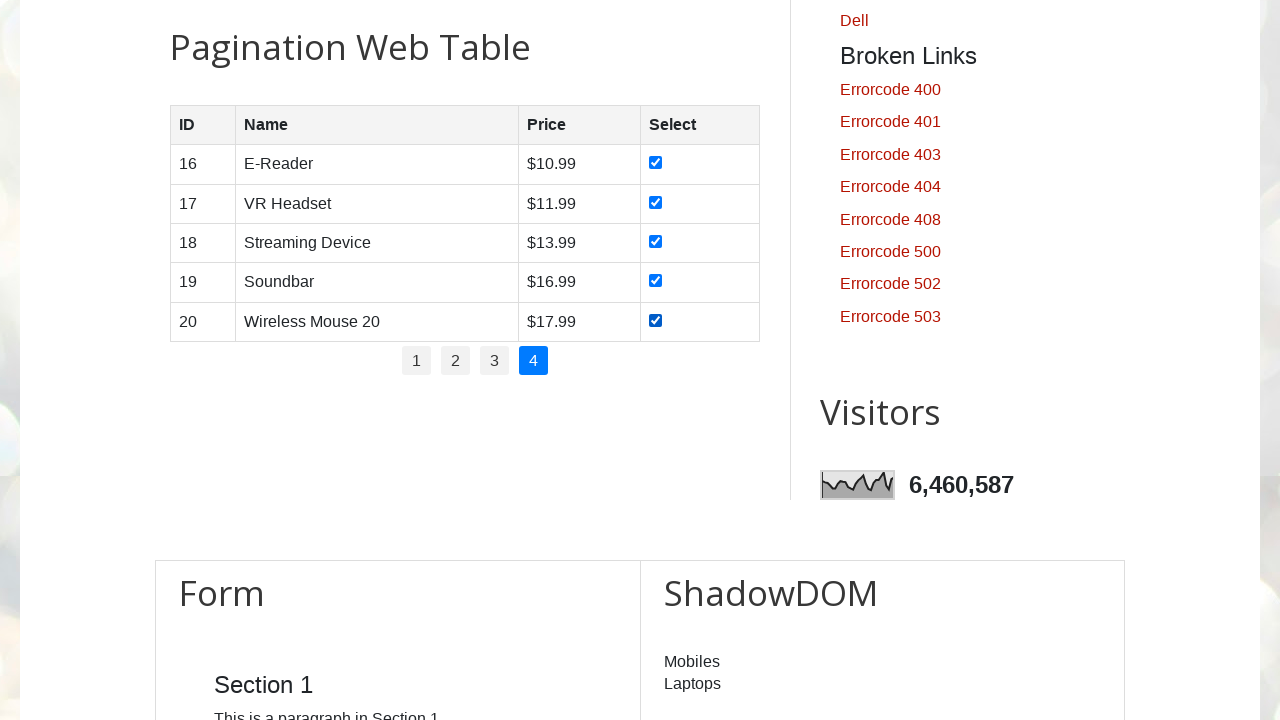

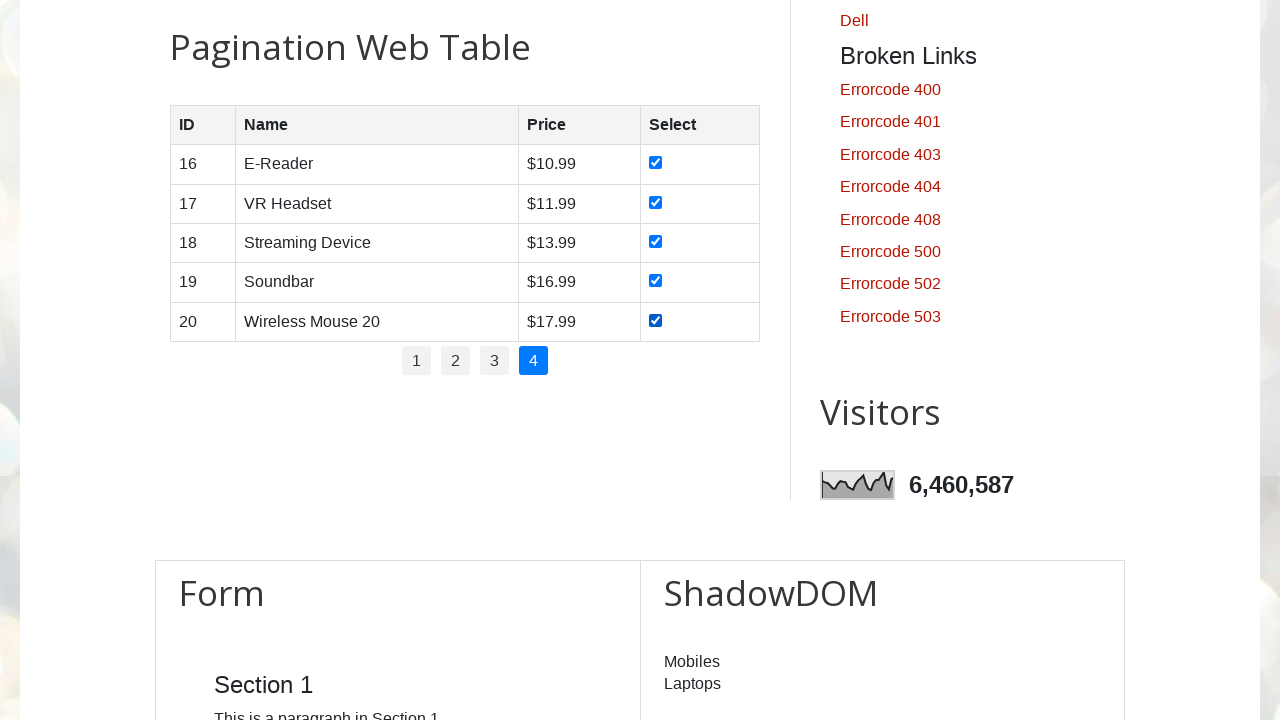